Tests website usability across multiple government and educational websites by checking for skip-to-content buttons, verifying images have alt text, and testing language switching functionality for accessibility.

Starting URL: https://www.usa.gov/

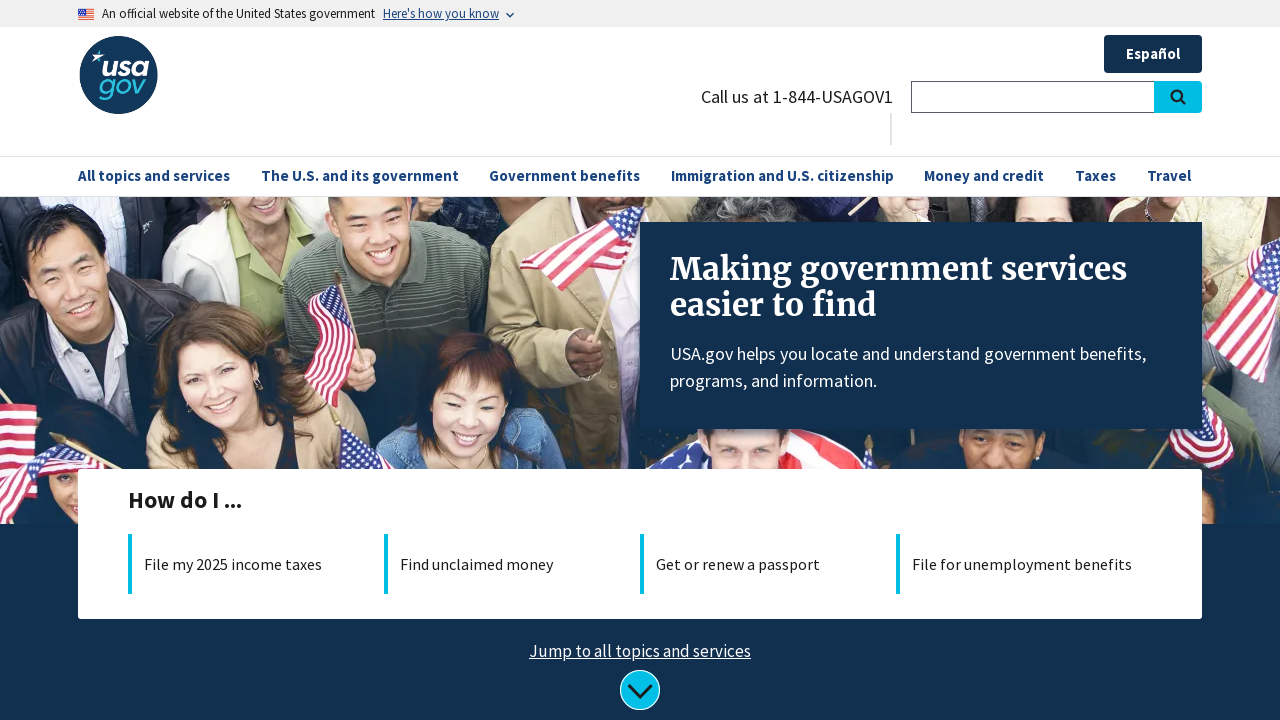

Checked for skip-to-content button on https://www.usa.gov/
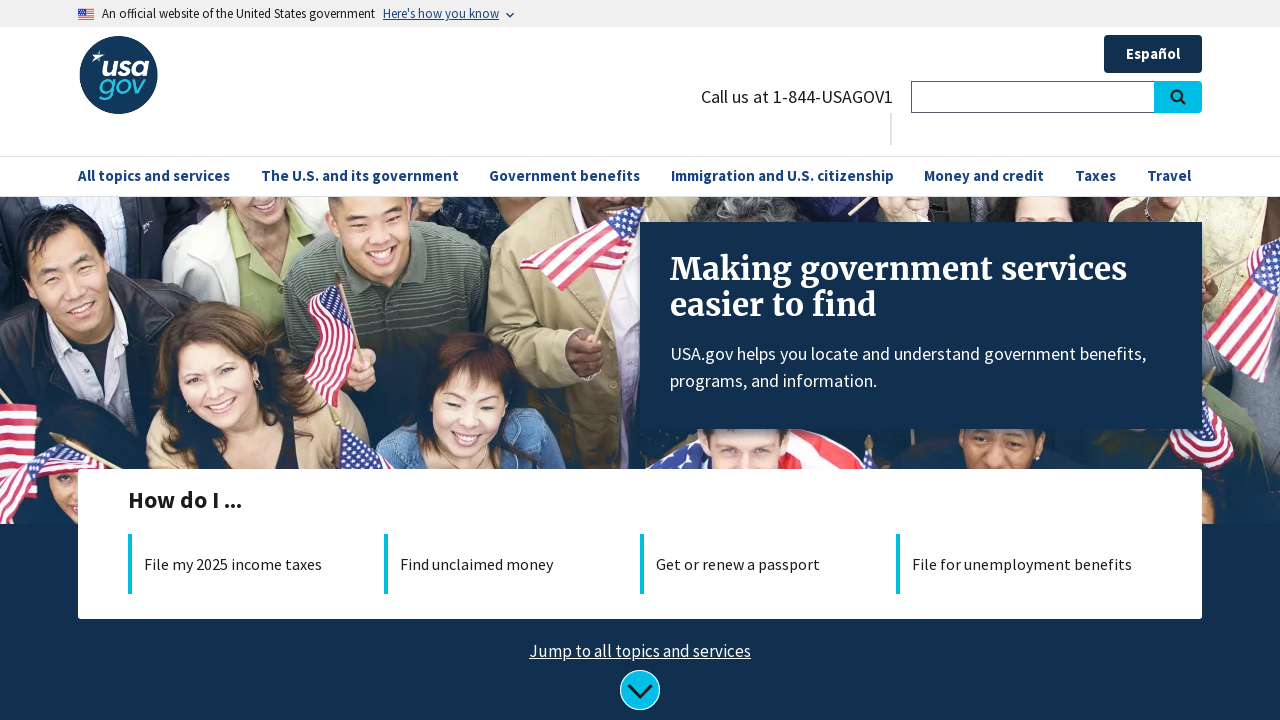

Checked for images with alt text on https://www.usa.gov/
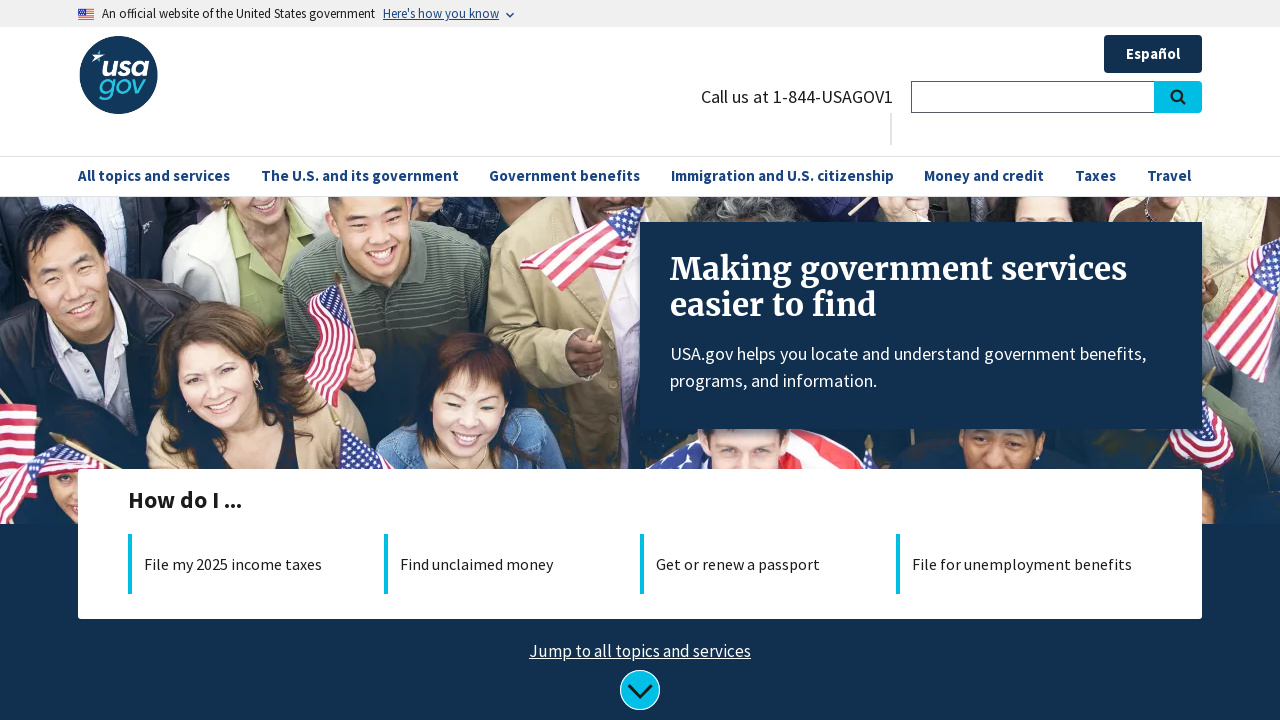

Navigated to localized URL: https://www.usa.gov/es/
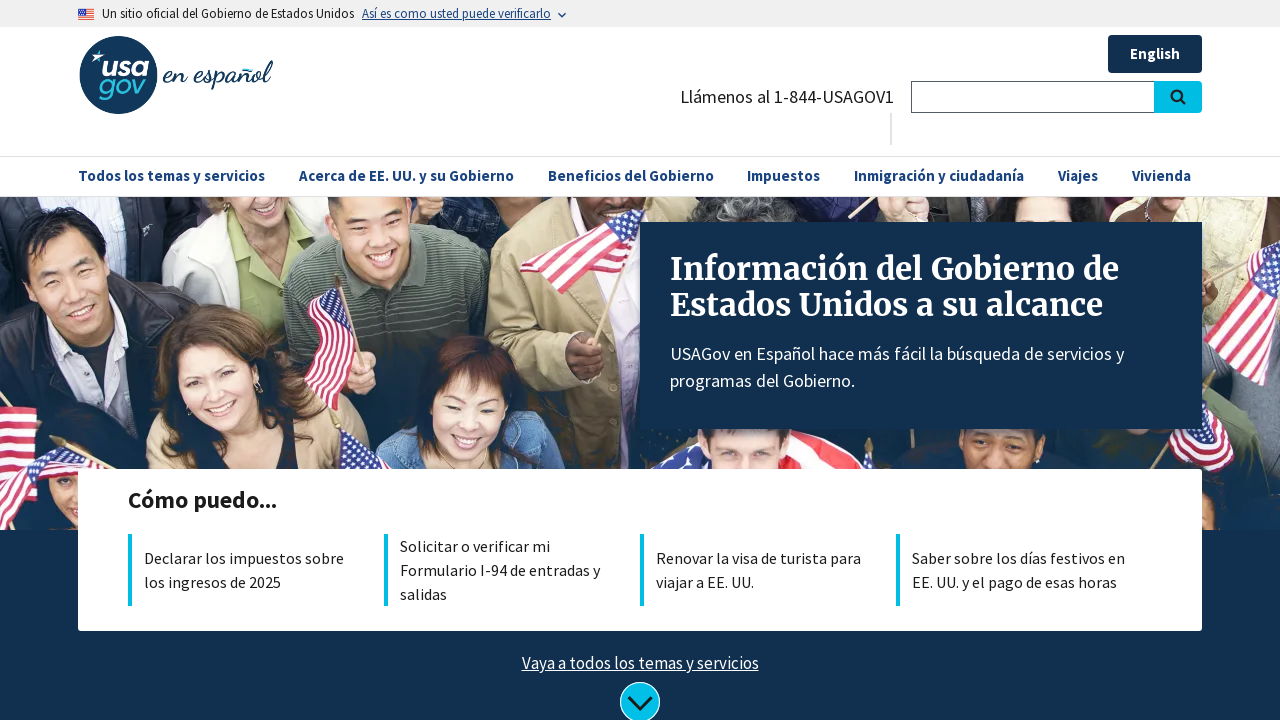

Page loaded with domcontentloaded state for https://www.usa.gov/es/
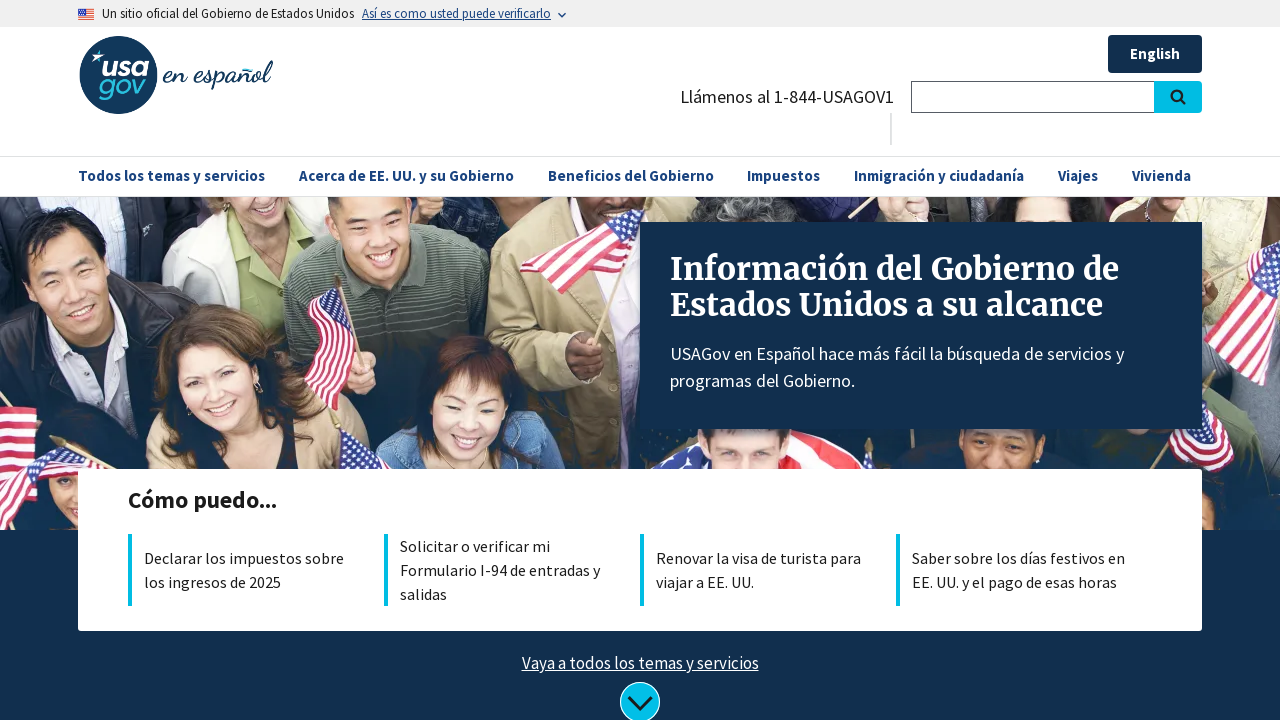

Retrieved language attribute from html element on https://www.usa.gov/es/
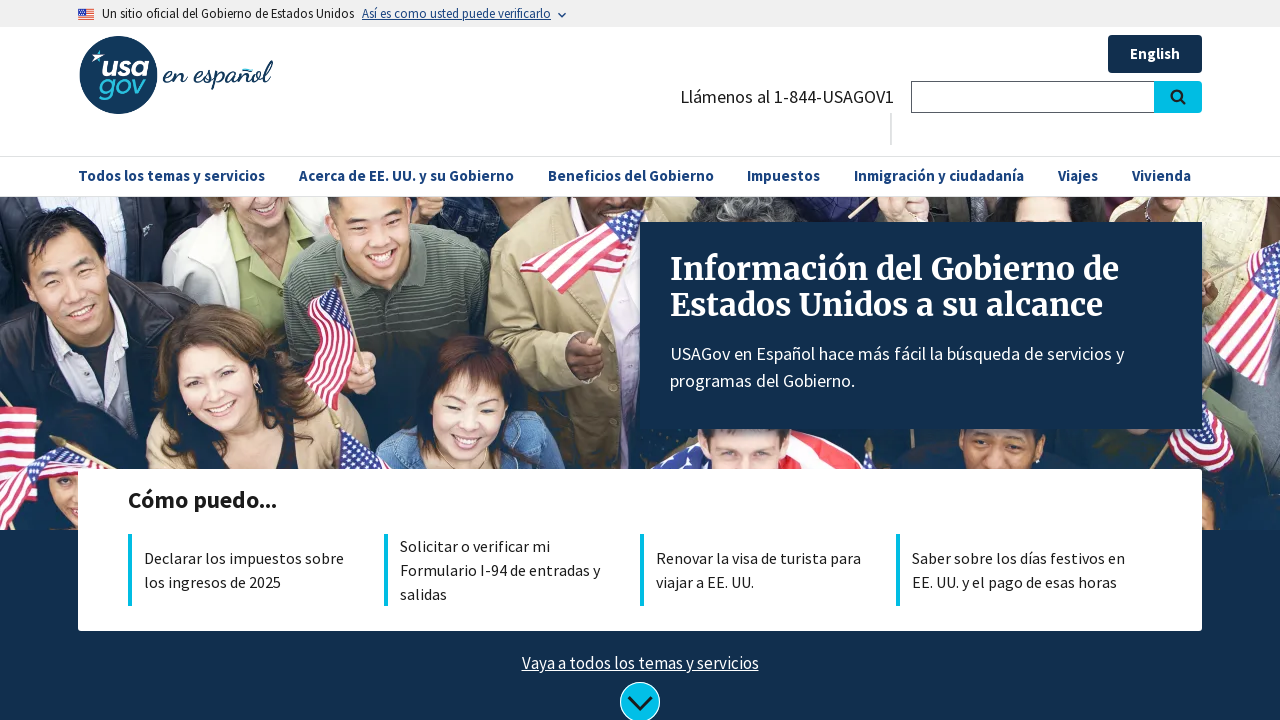

Navigated to https://www.isro.gov.in/
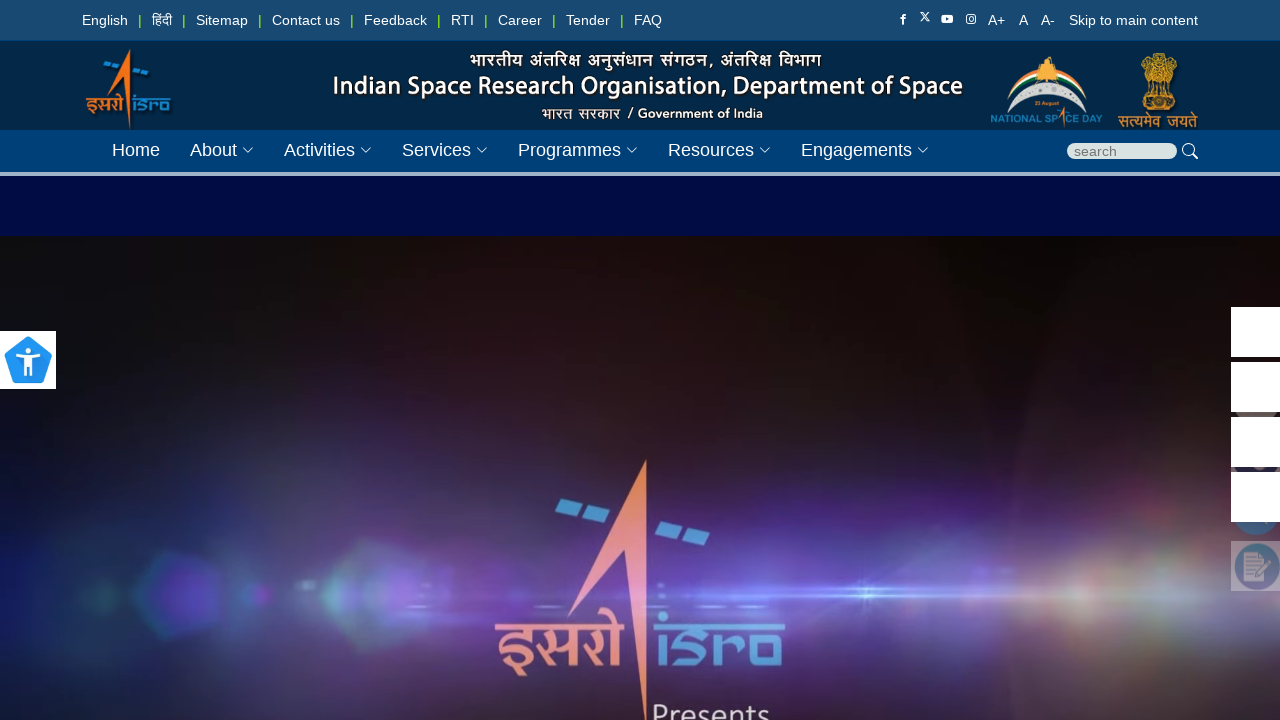

Page loaded with domcontentloaded state for https://www.isro.gov.in/
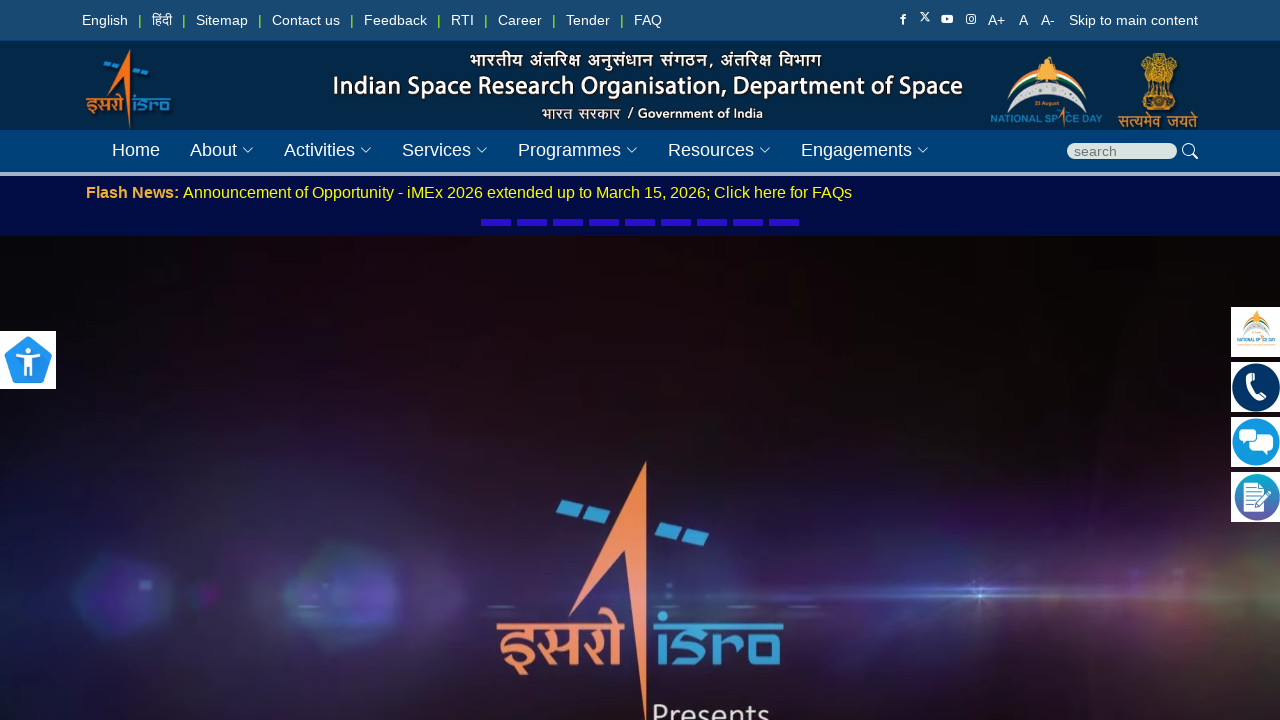

Waited 2 seconds for page to settle on https://www.isro.gov.in/
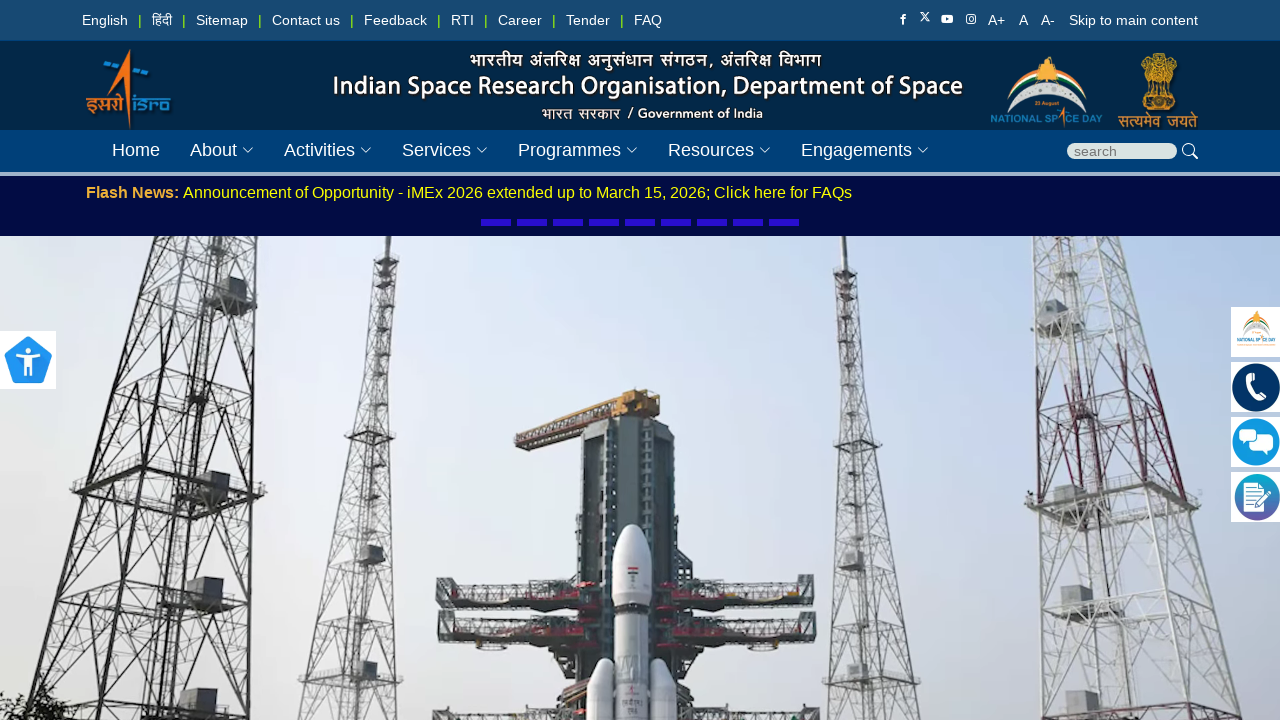

Checked for skip-to-content button on https://www.isro.gov.in/
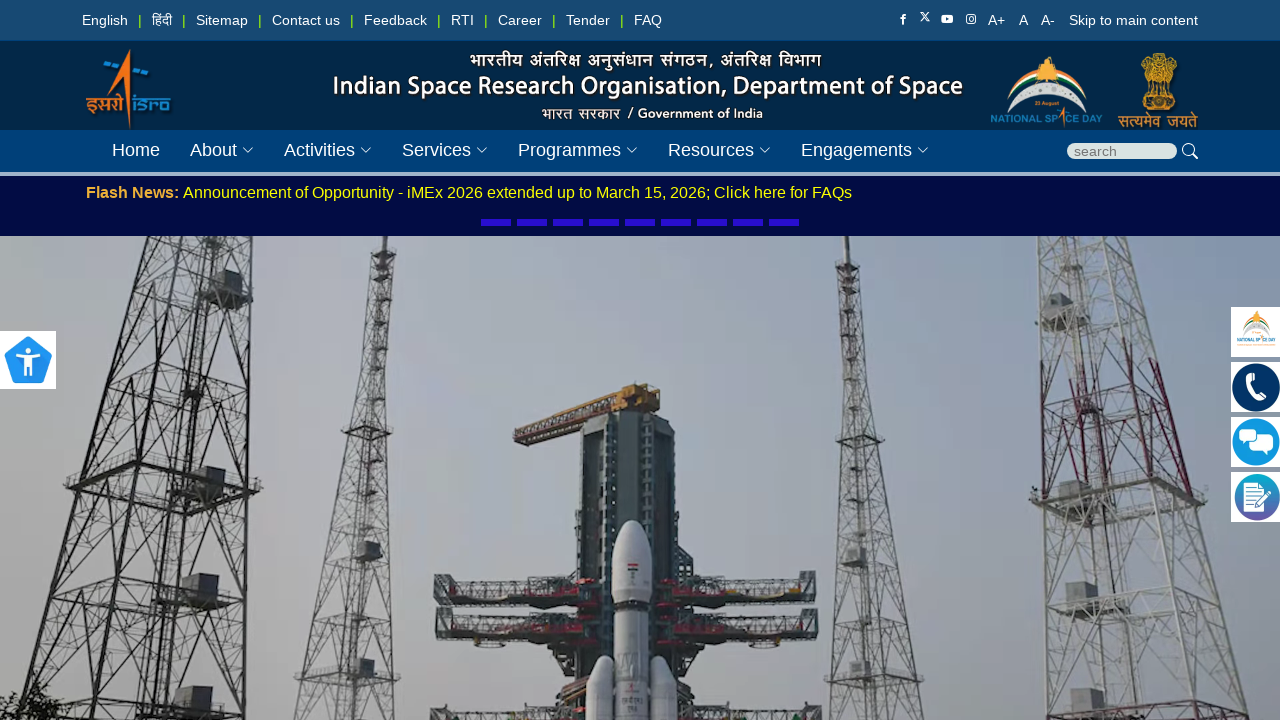

Checked for images with alt text on https://www.isro.gov.in/
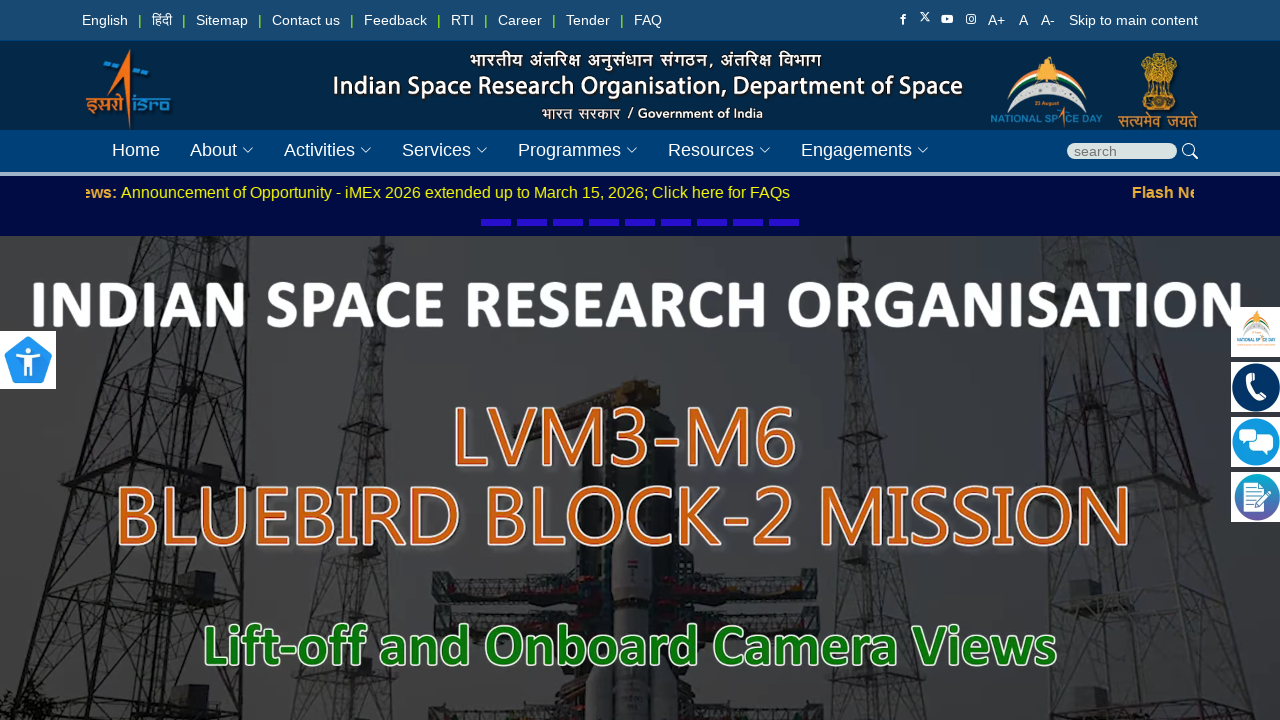

Navigated to localized URL: https://www.isro.gov.in/ISRO_HINDI/
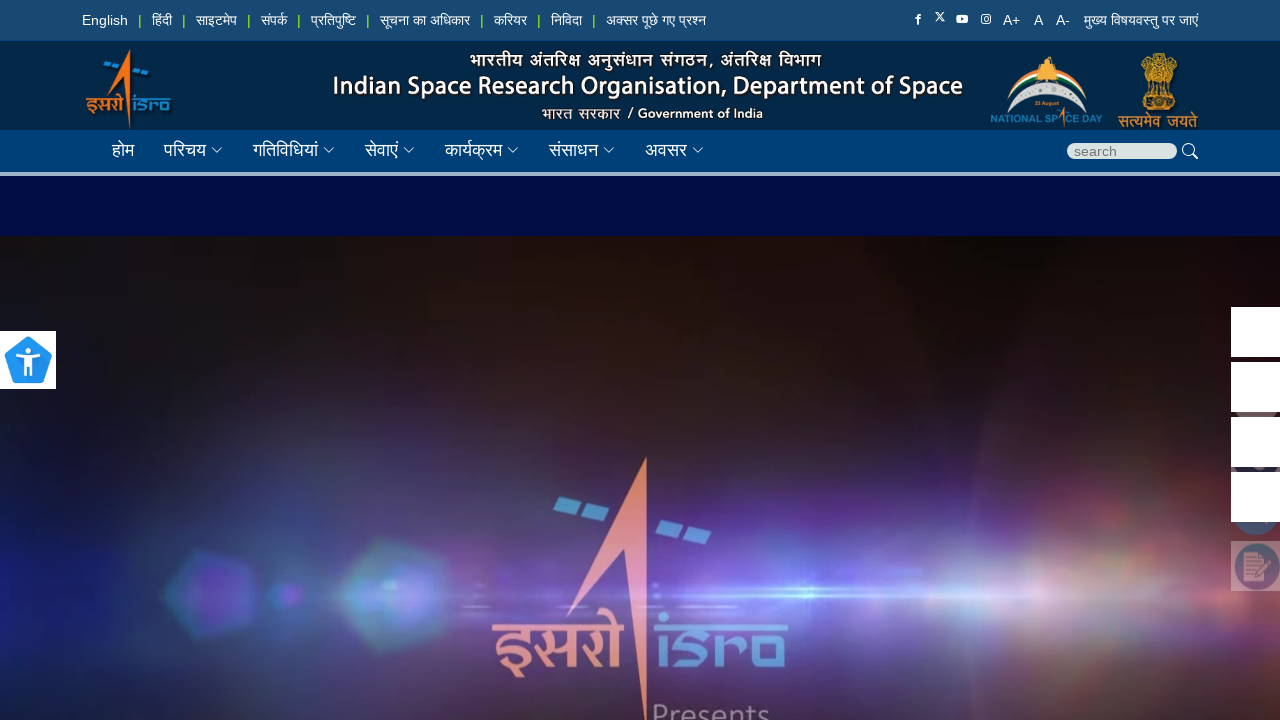

Page loaded with domcontentloaded state for https://www.isro.gov.in/ISRO_HINDI/
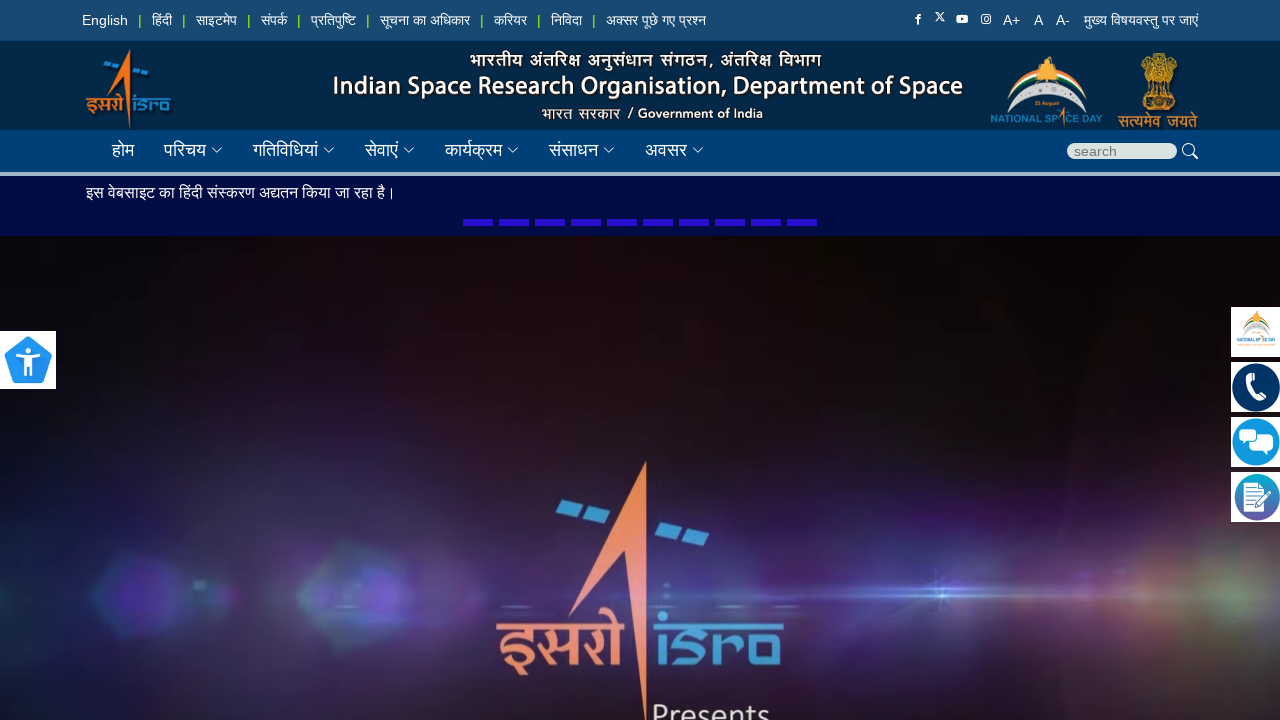

Retrieved language attribute from html element on https://www.isro.gov.in/ISRO_HINDI/
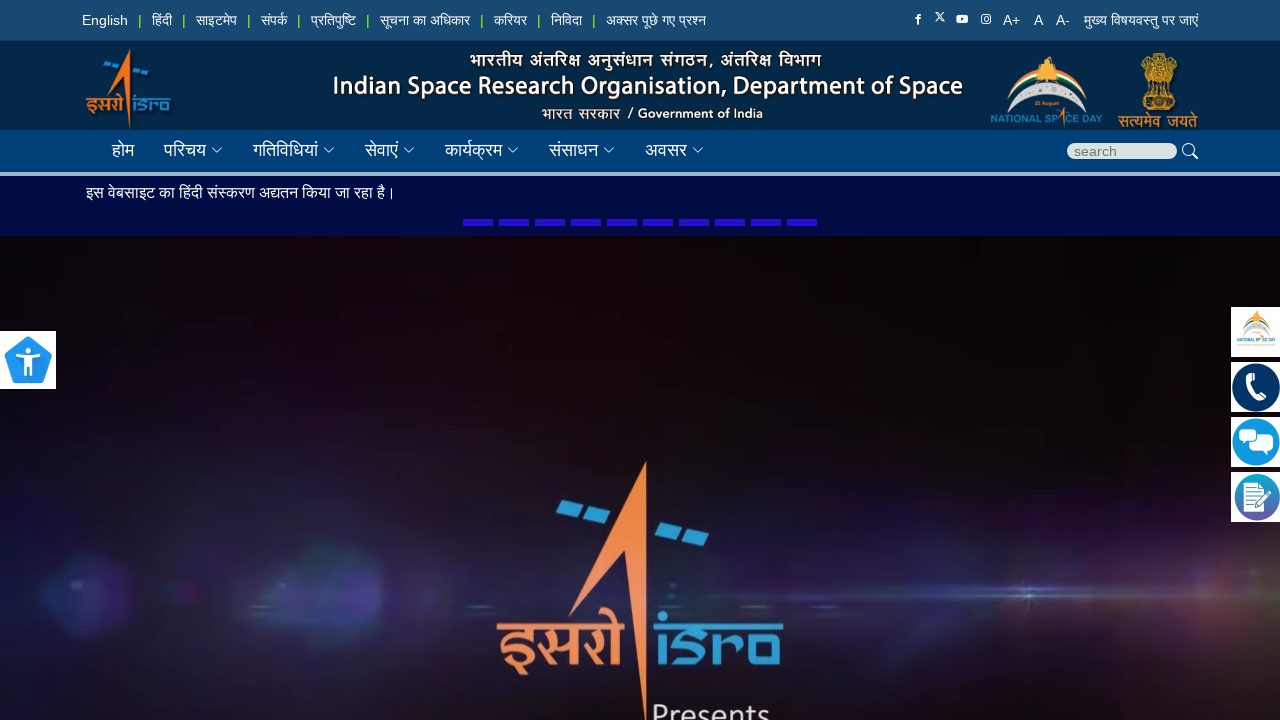

Navigated to https://medium.com/
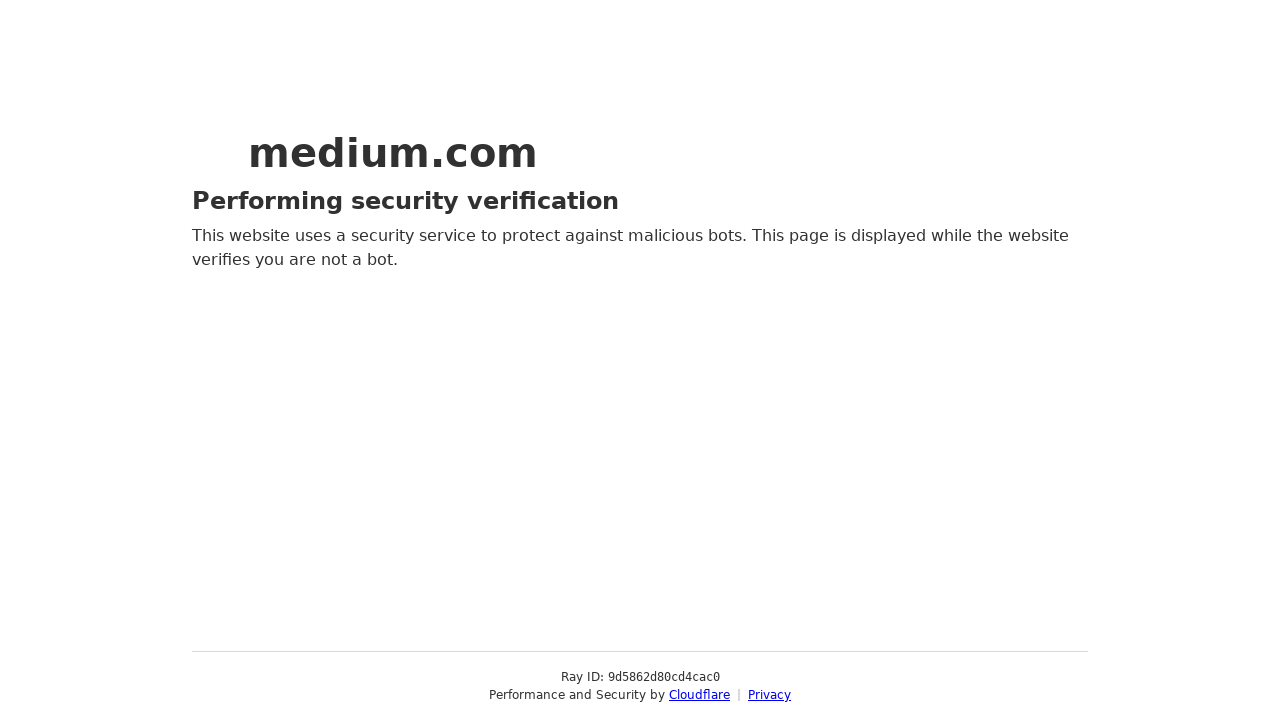

Page loaded with domcontentloaded state for https://medium.com/
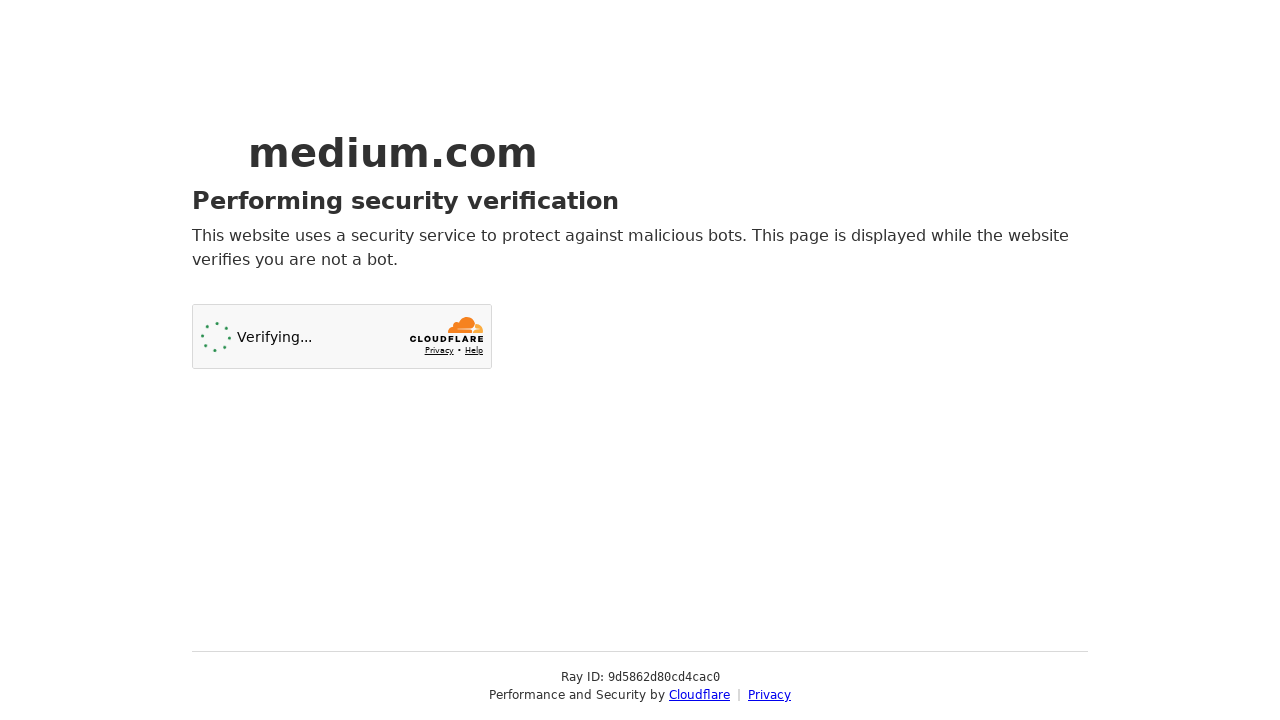

Waited 2 seconds for page to settle on https://medium.com/
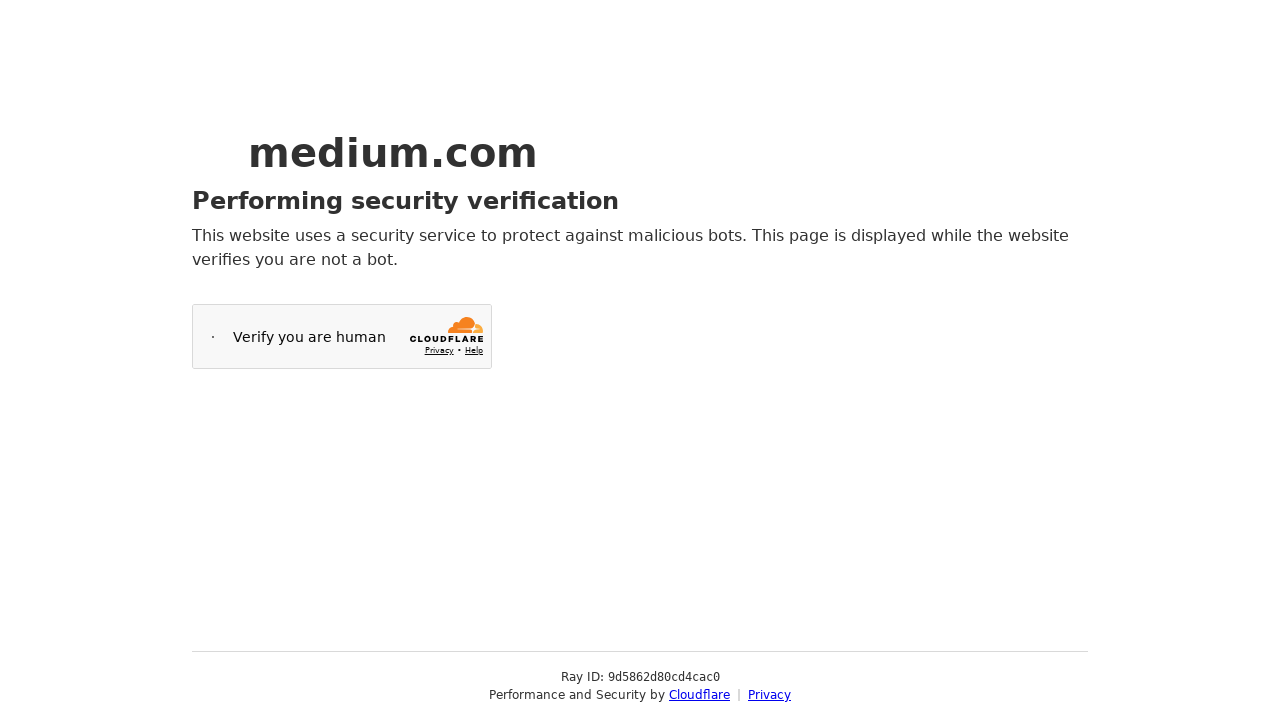

Checked for skip-to-content button on https://medium.com/
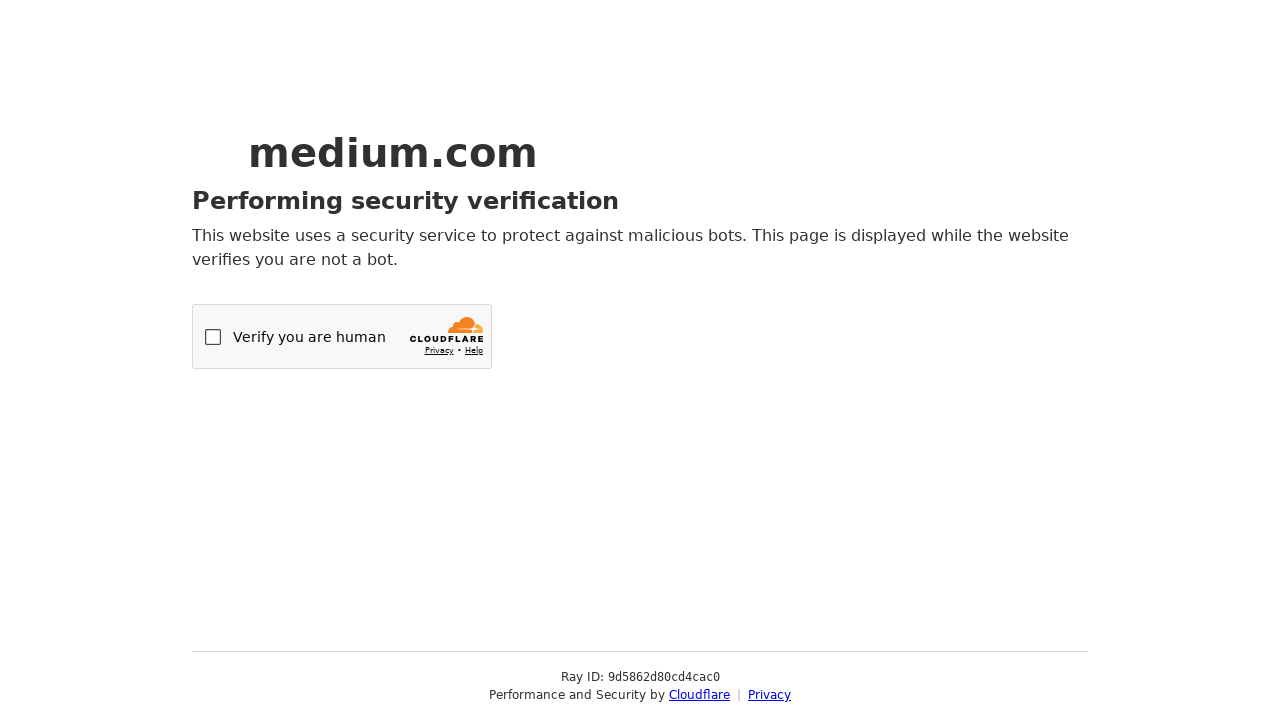

Checked for images with alt text on https://medium.com/
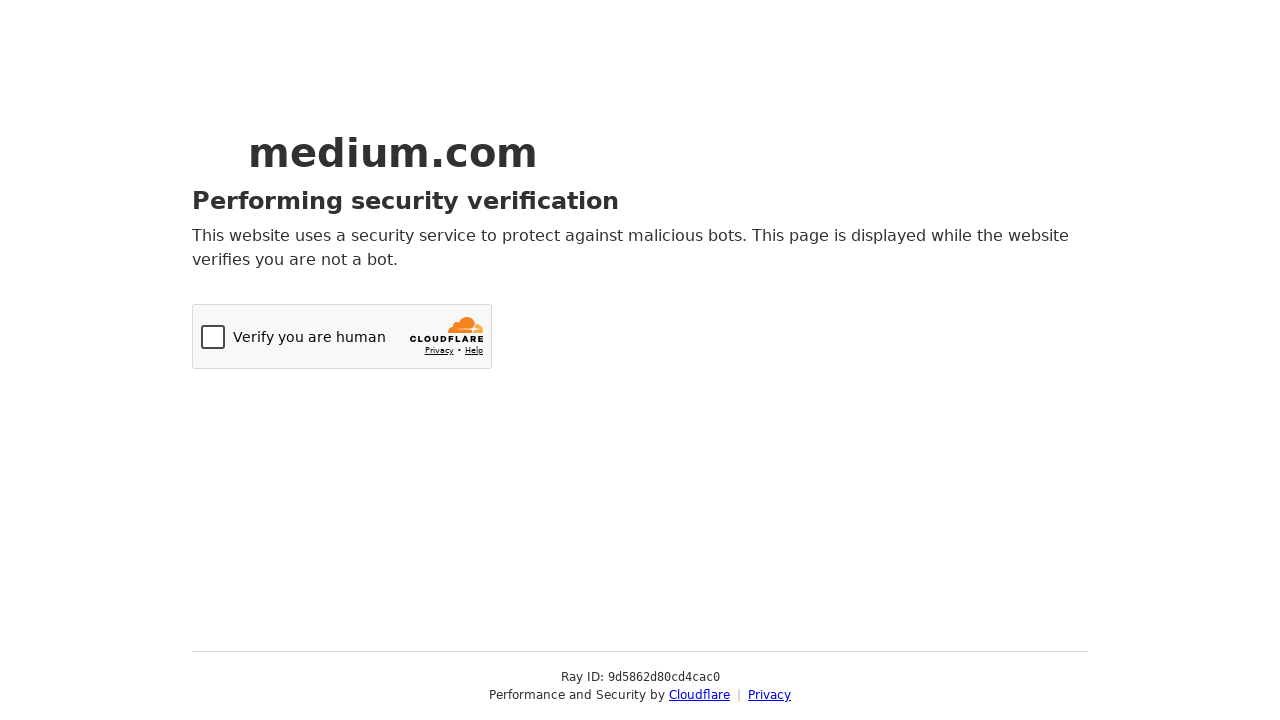

Navigated to https://www.education.gov.in/
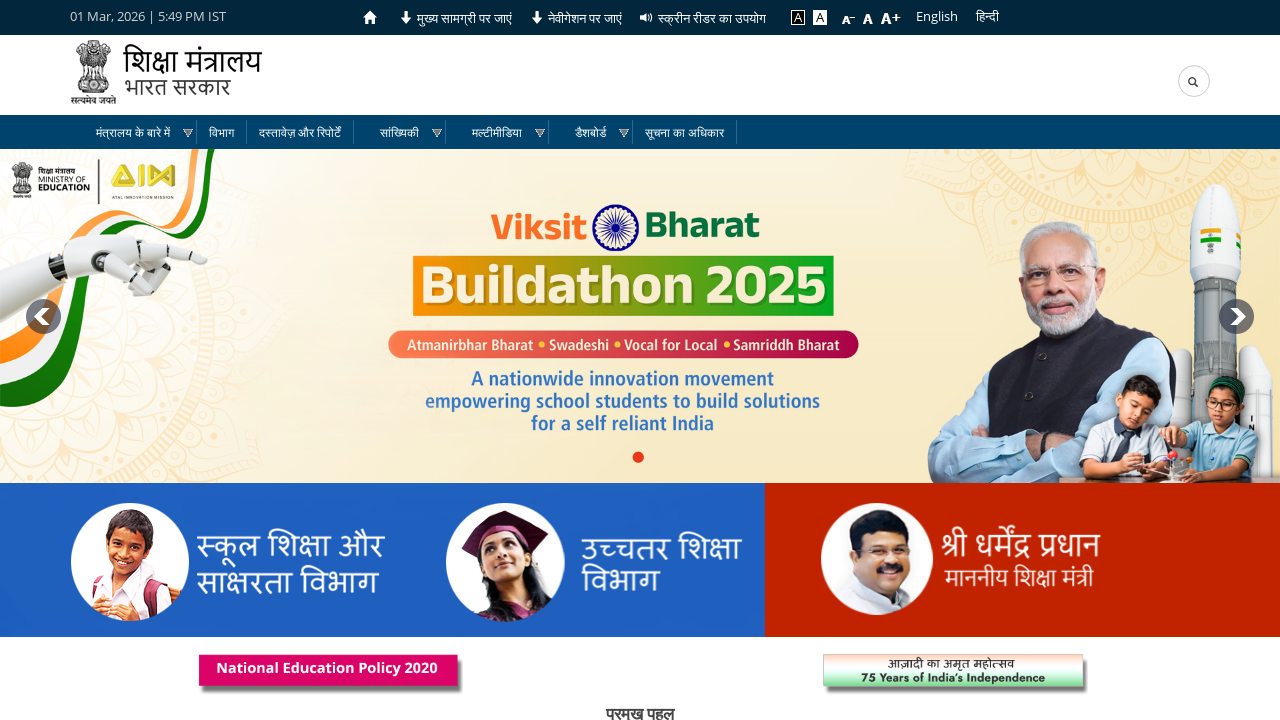

Page loaded with domcontentloaded state for https://www.education.gov.in/
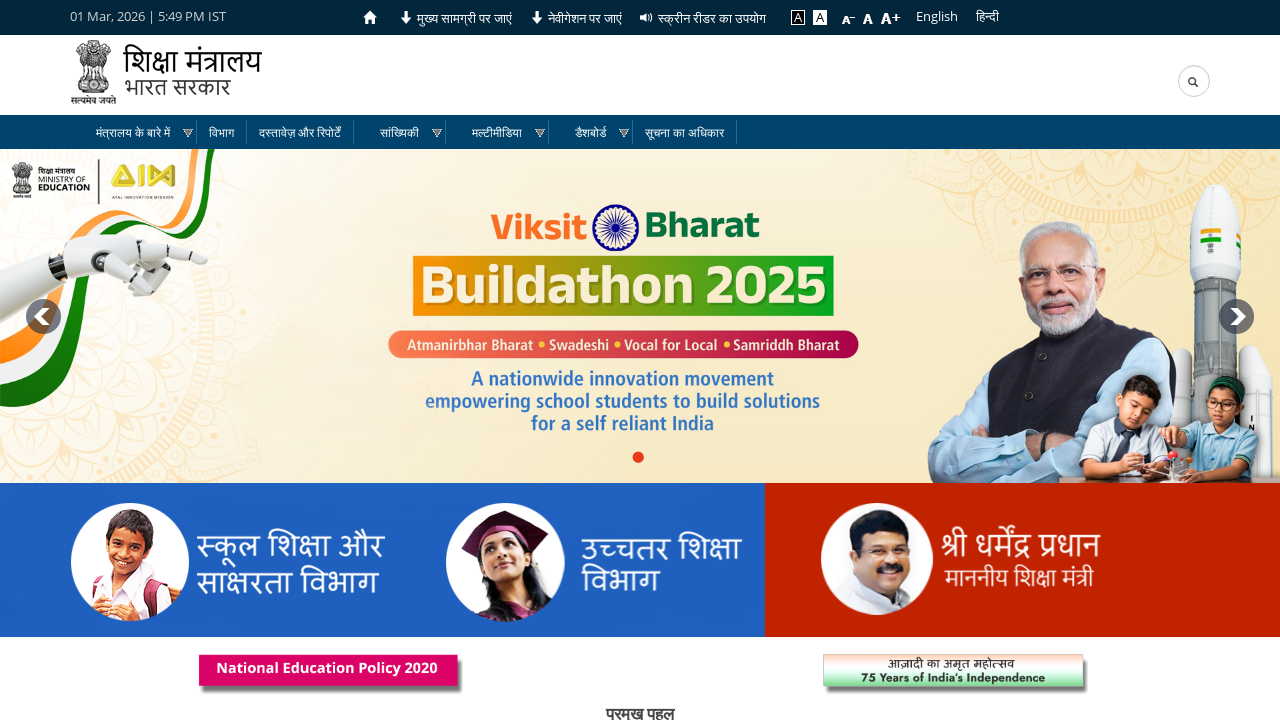

Waited 2 seconds for page to settle on https://www.education.gov.in/
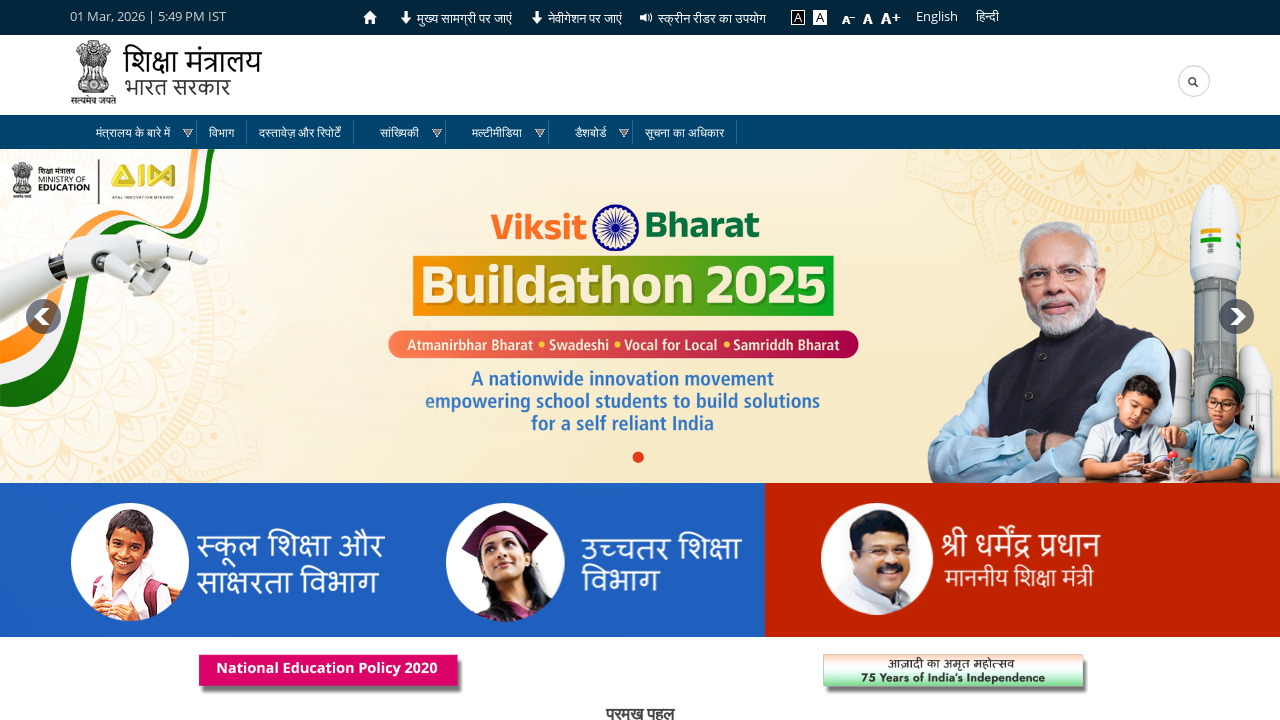

Checked for skip-to-content button on https://www.education.gov.in/
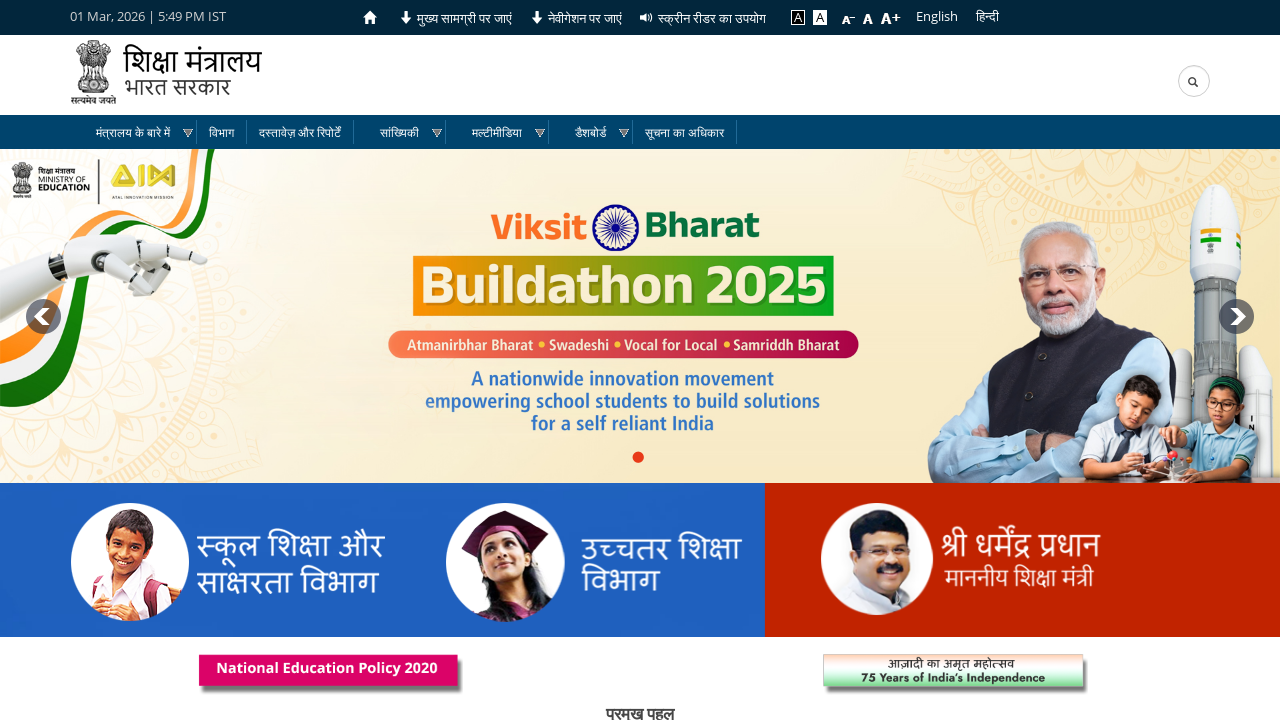

Checked for images with alt text on https://www.education.gov.in/
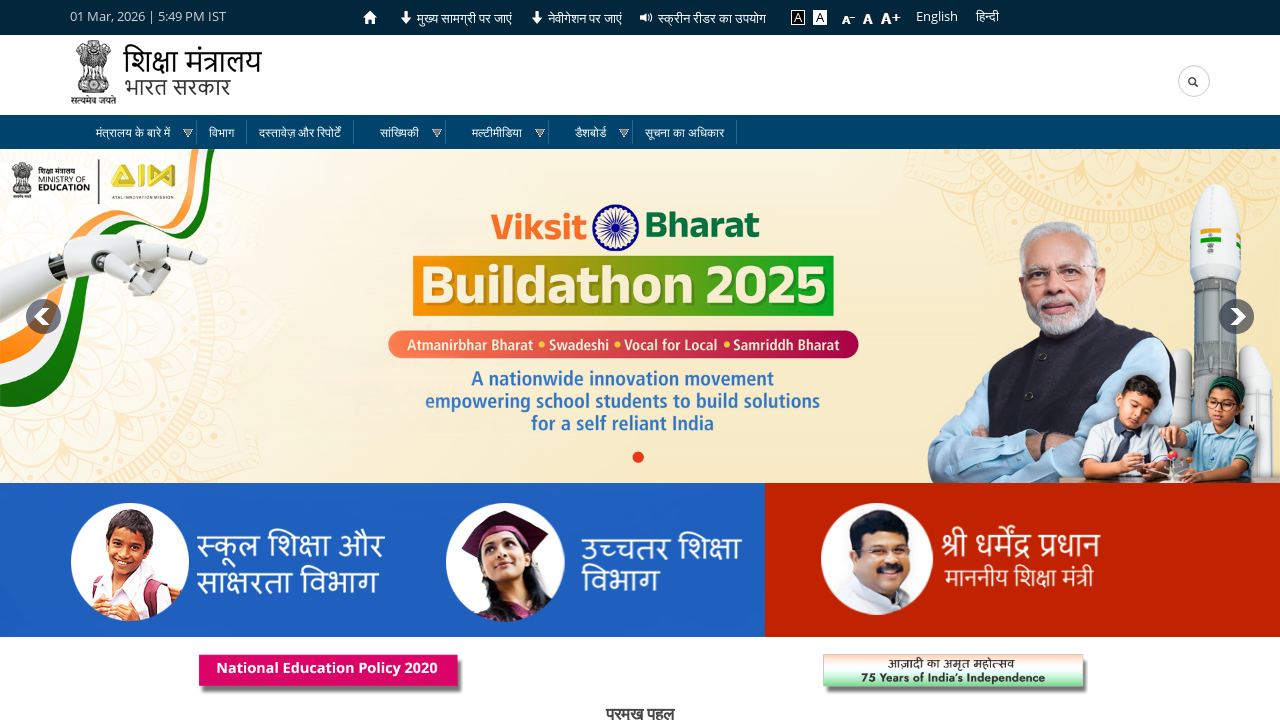

Navigated to localized URL: https://www.education.gov.in/hi
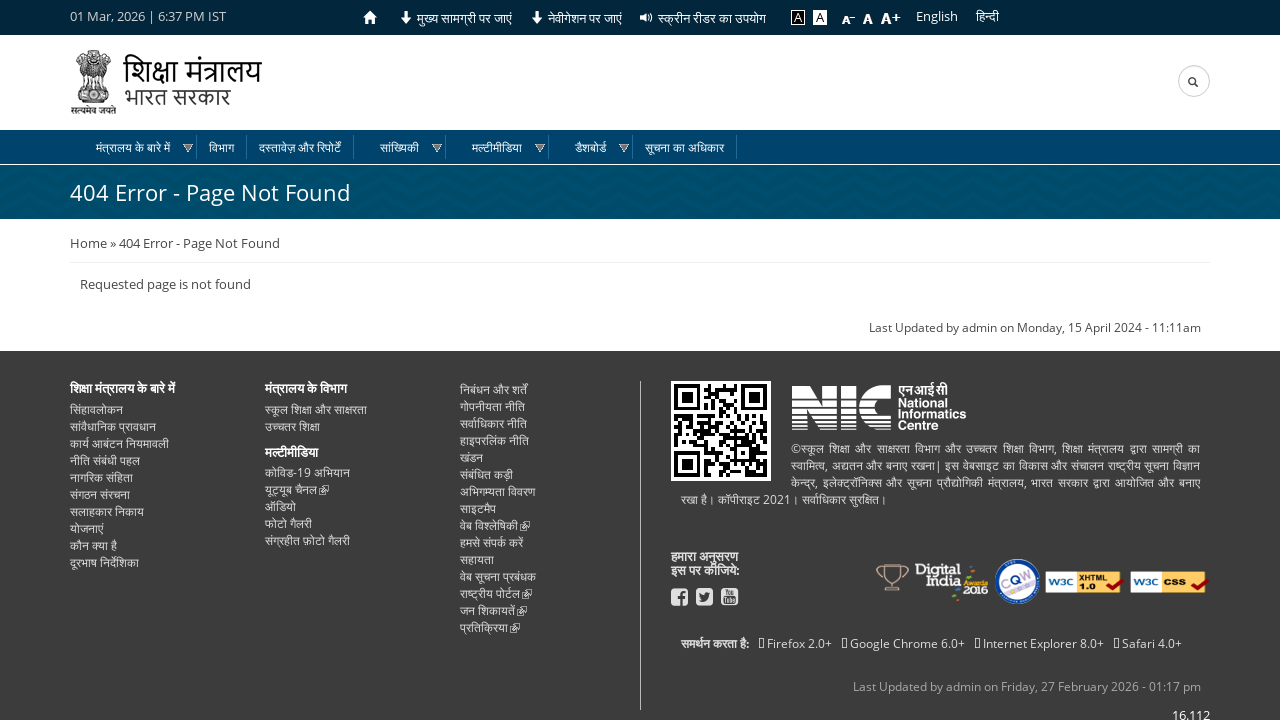

Page loaded with domcontentloaded state for https://www.education.gov.in/hi
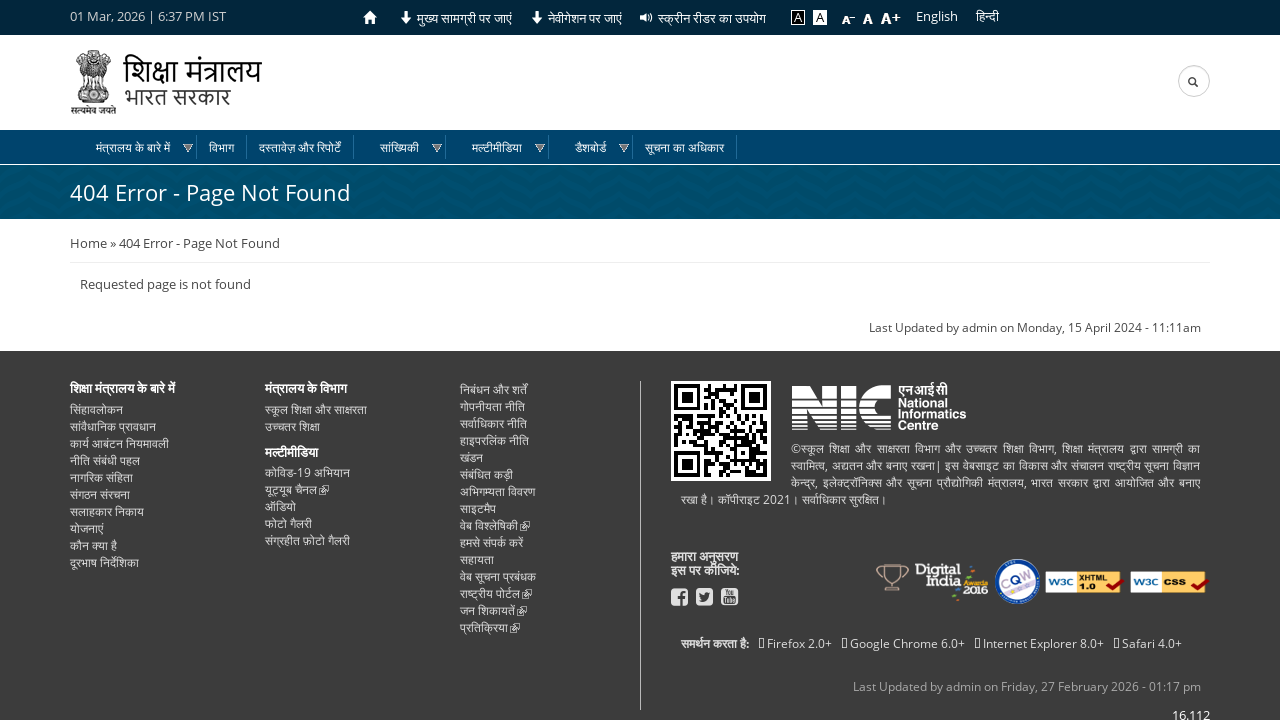

Retrieved language attribute from html element on https://www.education.gov.in/hi
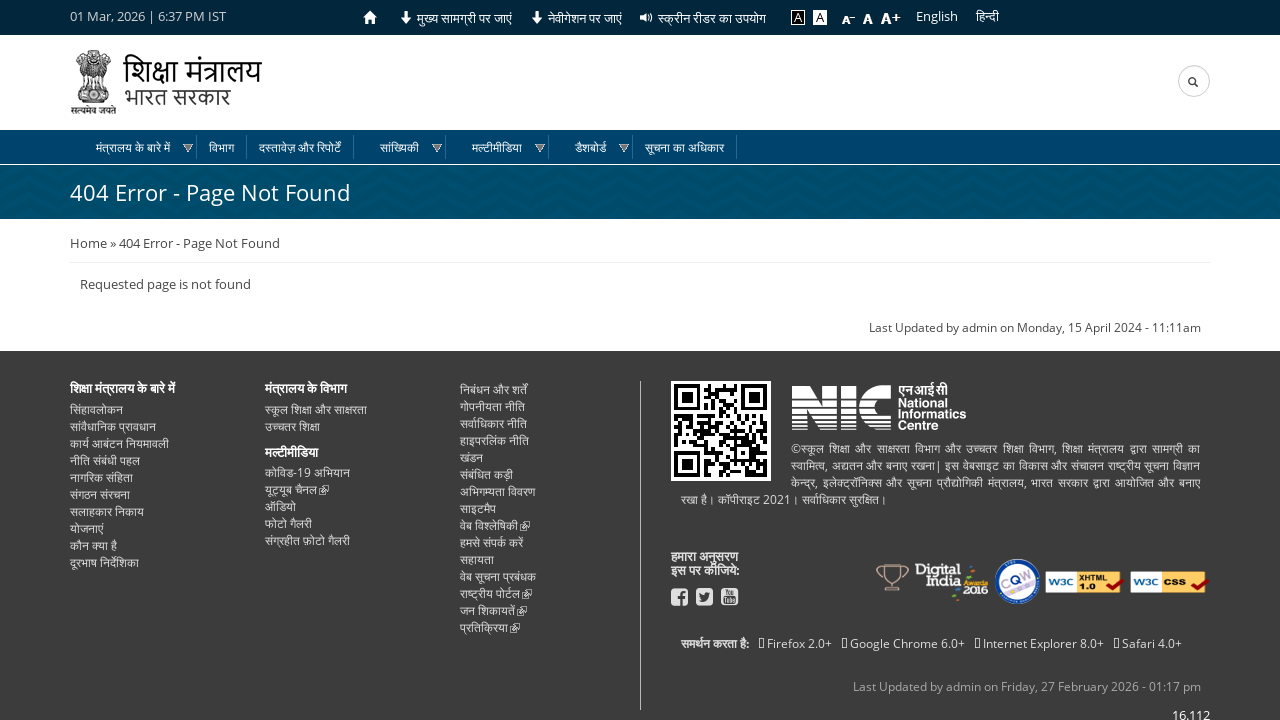

Navigated to https://nrega.nic.in/MGNREGA_new/Nrega_home.aspx
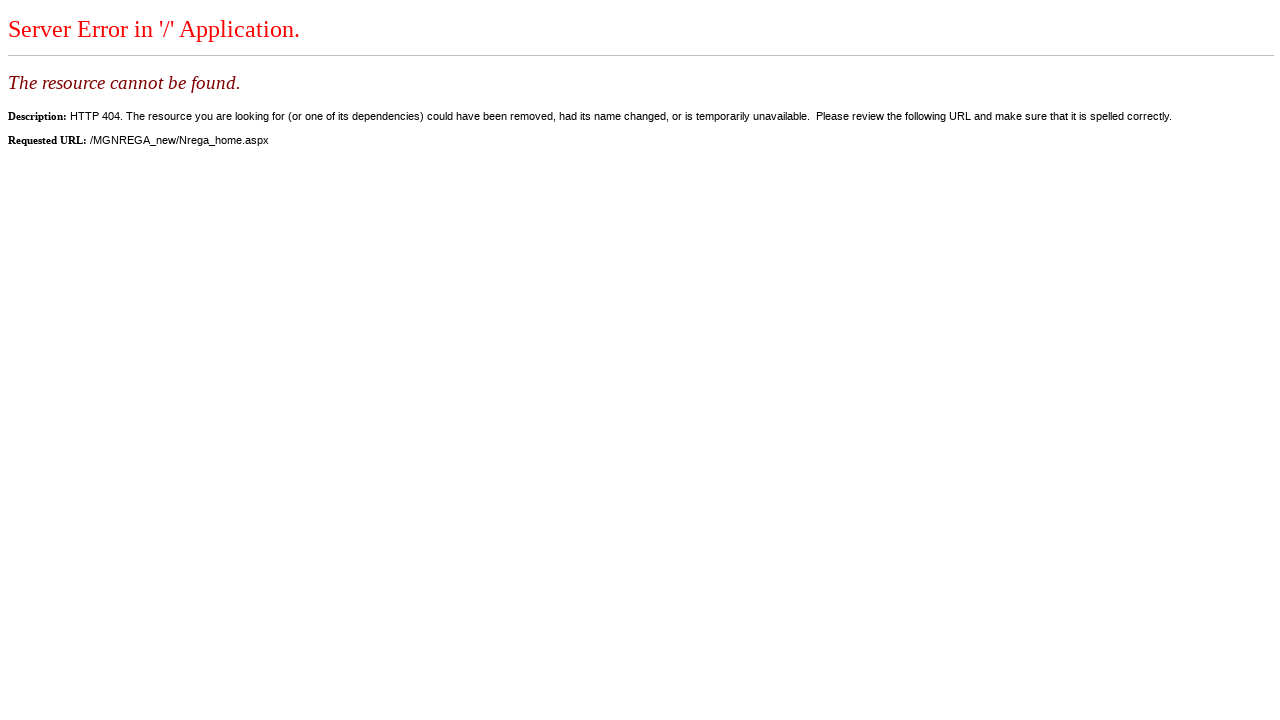

Page loaded with domcontentloaded state for https://nrega.nic.in/MGNREGA_new/Nrega_home.aspx
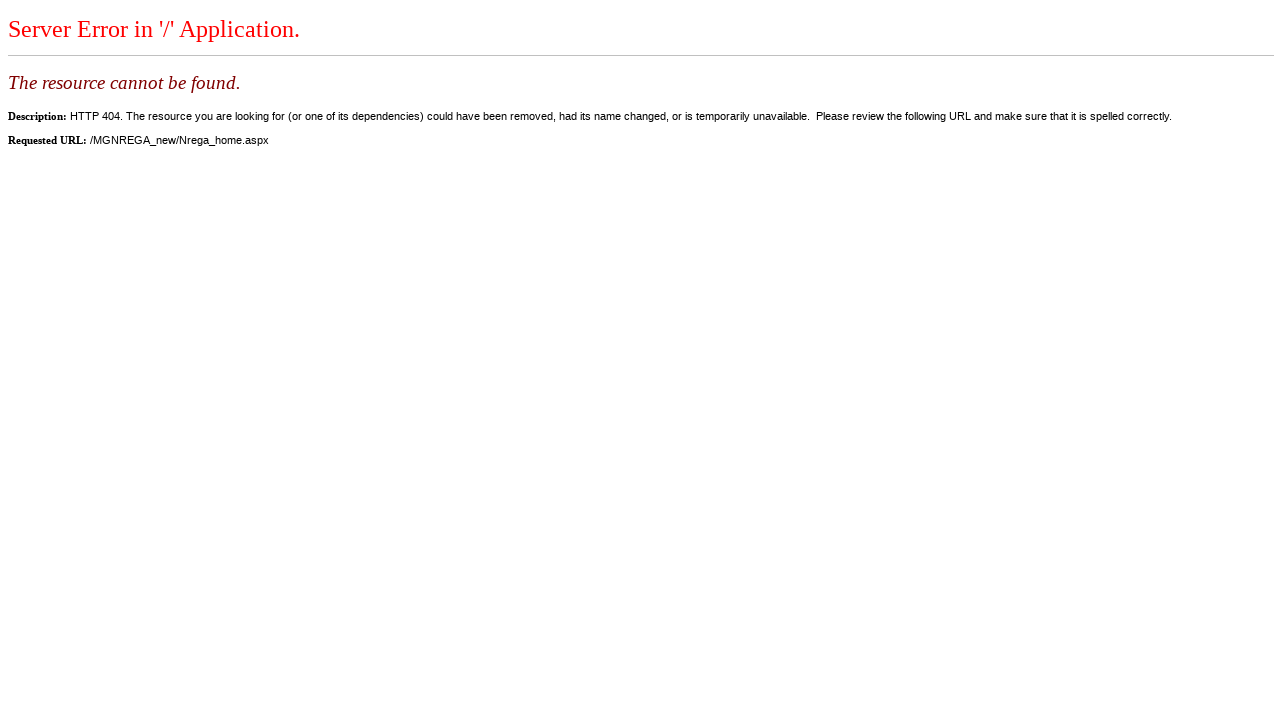

Waited 2 seconds for page to settle on https://nrega.nic.in/MGNREGA_new/Nrega_home.aspx
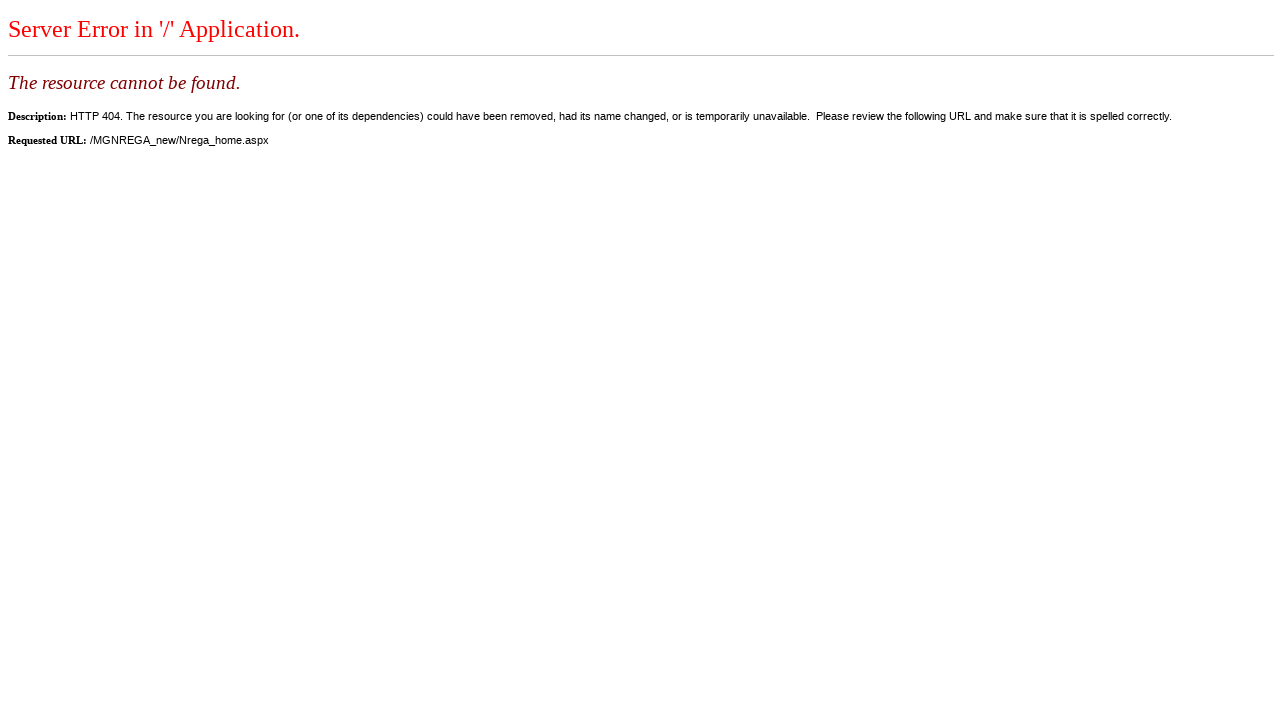

Checked for skip-to-content button on https://nrega.nic.in/MGNREGA_new/Nrega_home.aspx
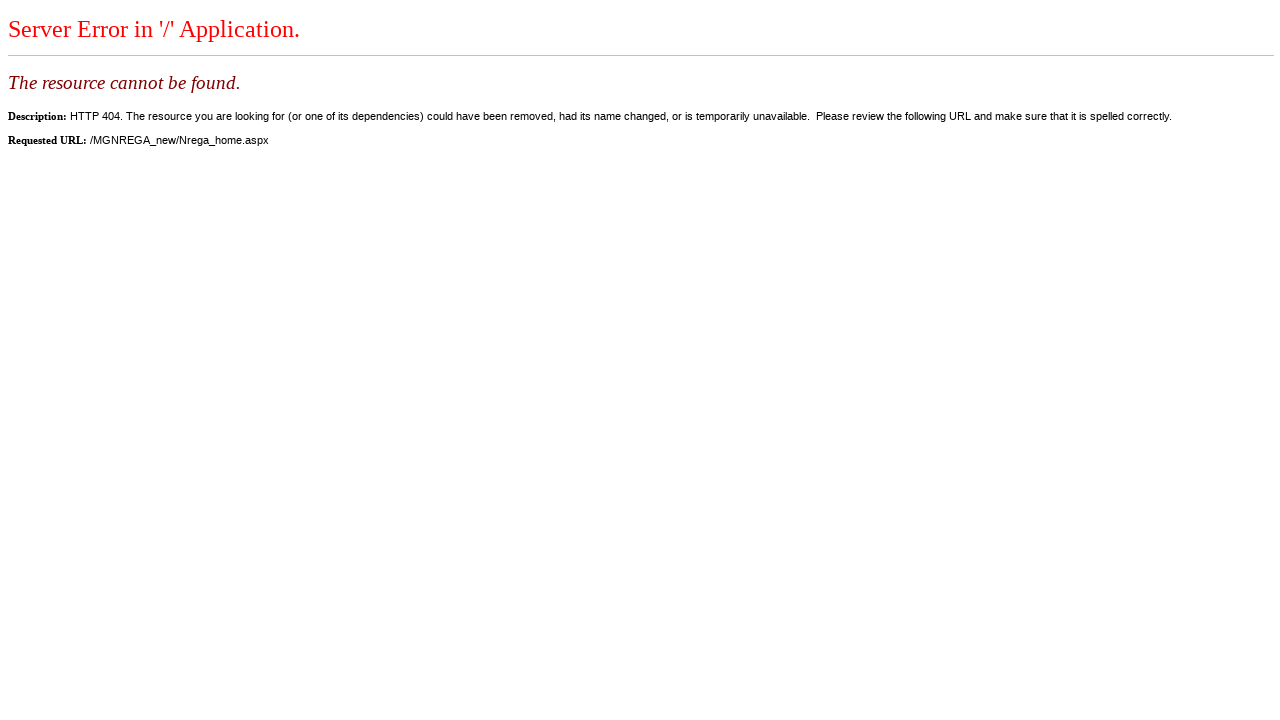

Checked for images with alt text on https://nrega.nic.in/MGNREGA_new/Nrega_home.aspx
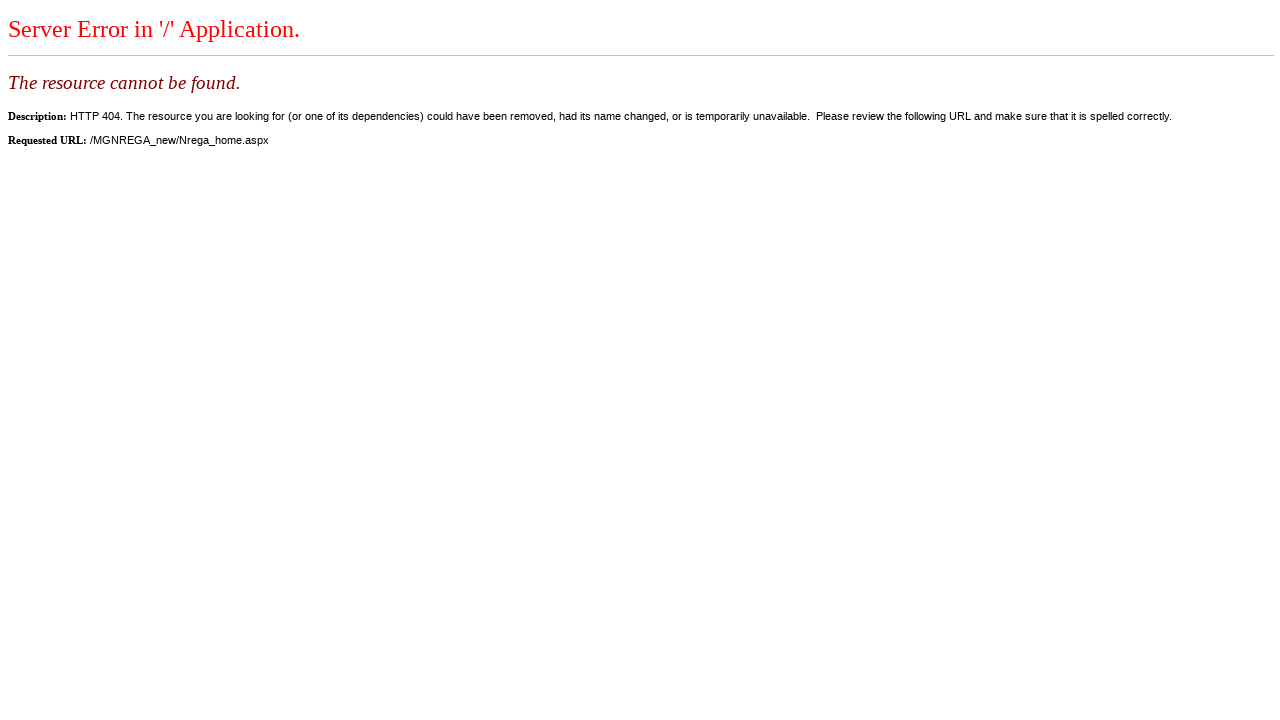

Navigated to localized URL: https://nrega.nic.in/MGNREGA_new/NREGA_home_hi.aspx
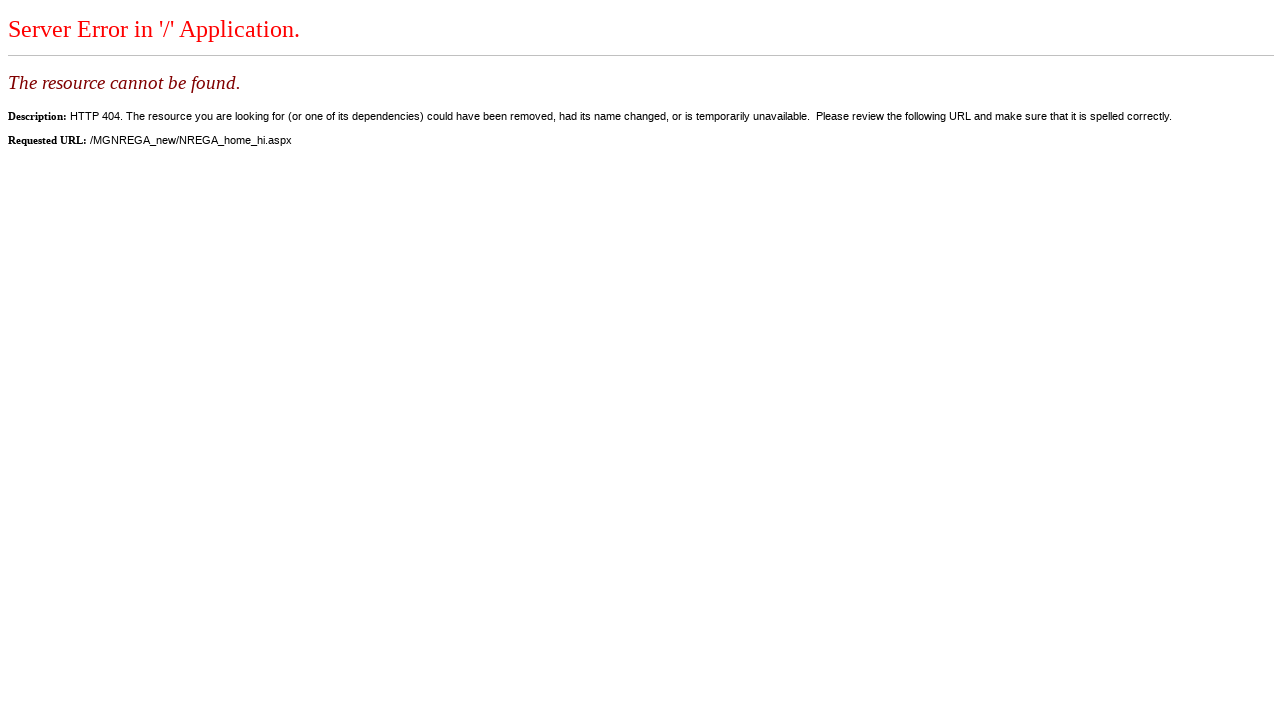

Page loaded with domcontentloaded state for https://nrega.nic.in/MGNREGA_new/NREGA_home_hi.aspx
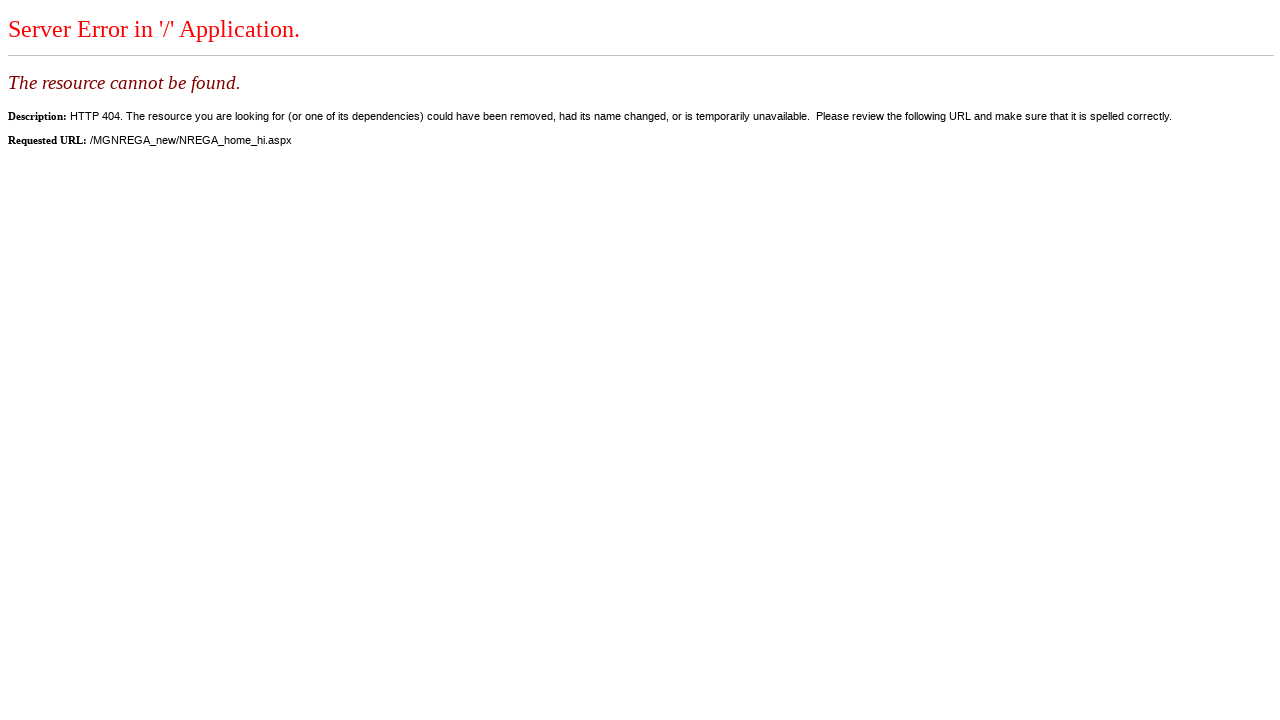

Retrieved language attribute from html element on https://nrega.nic.in/MGNREGA_new/NREGA_home_hi.aspx
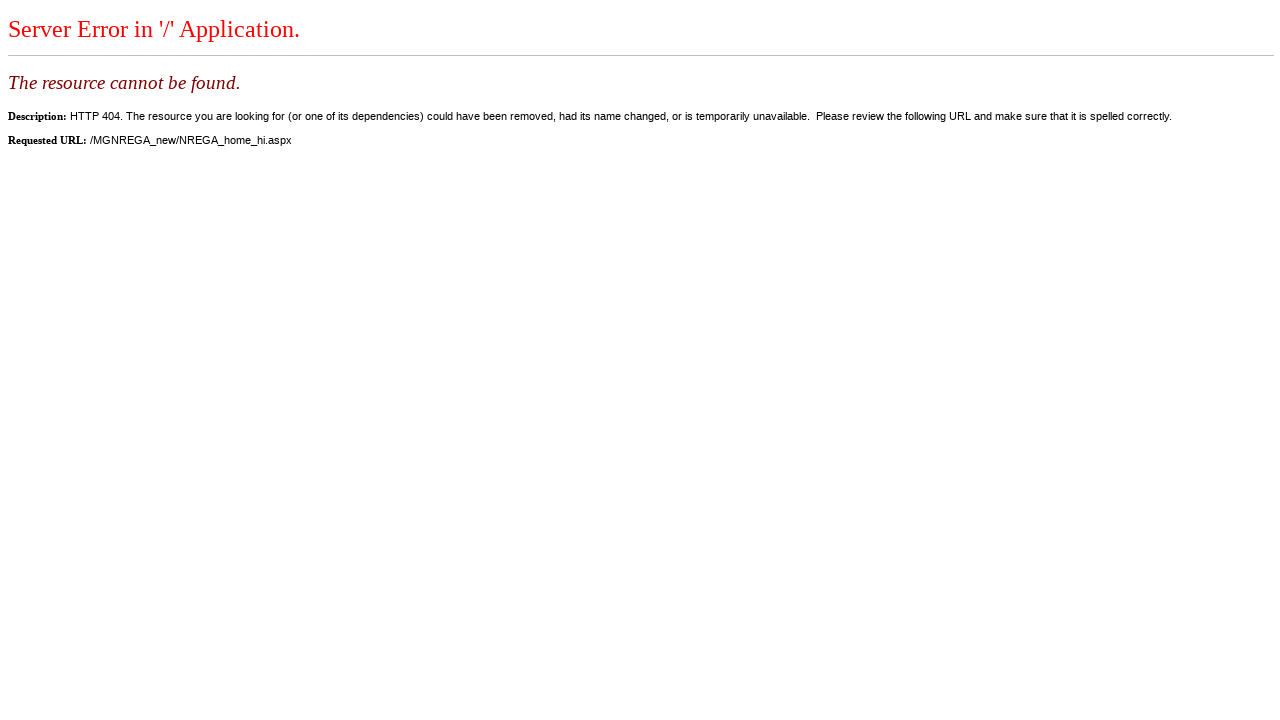

Navigated to https://www.bits-pilani.ac.in/
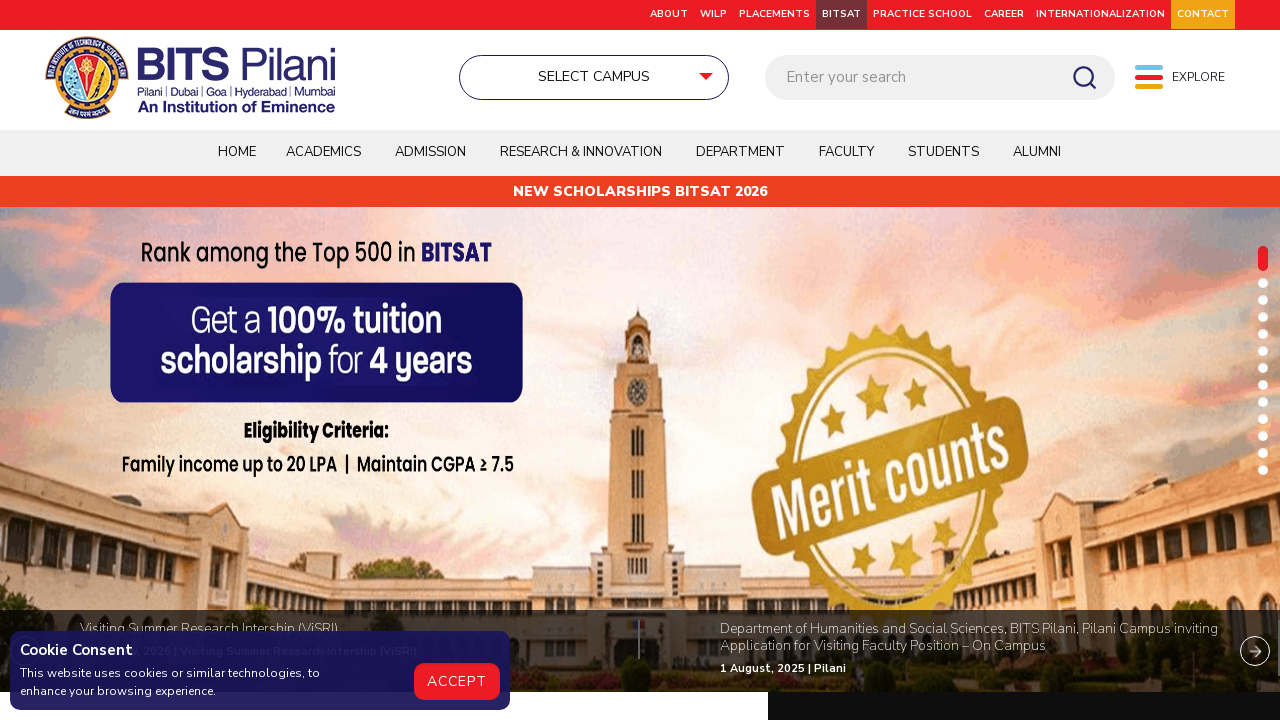

Page loaded with domcontentloaded state for https://www.bits-pilani.ac.in/
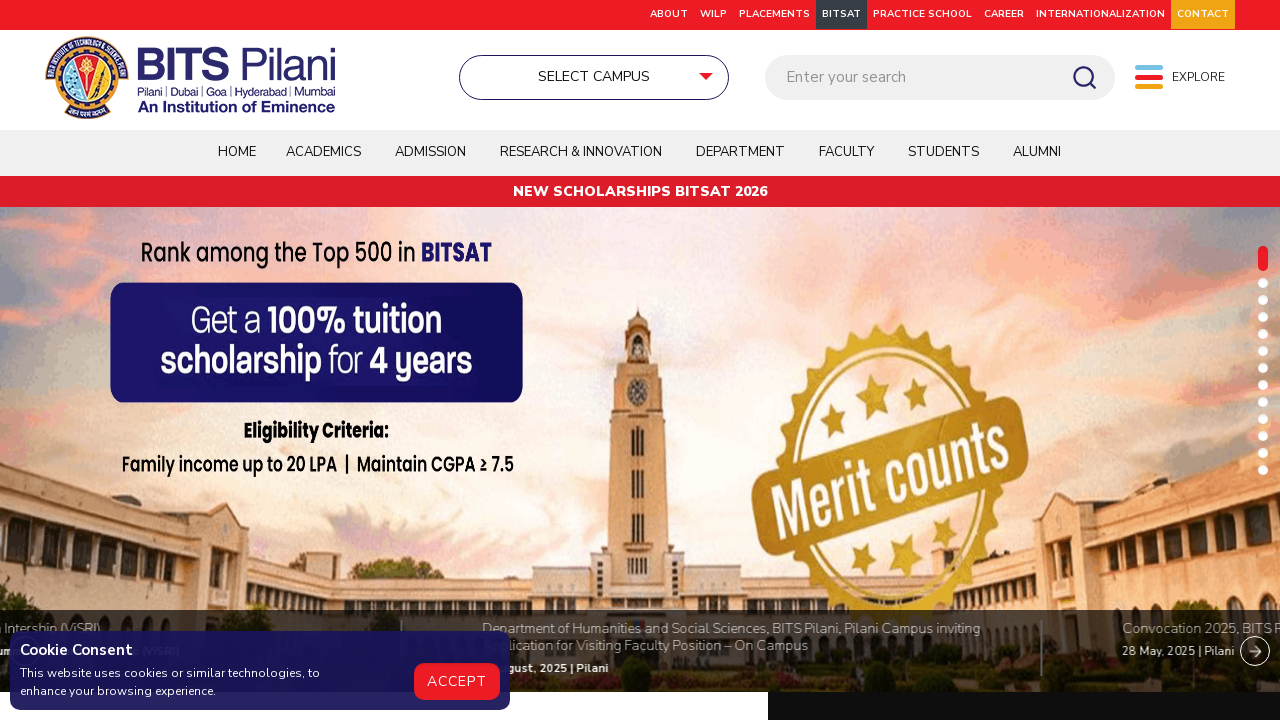

Waited 2 seconds for page to settle on https://www.bits-pilani.ac.in/
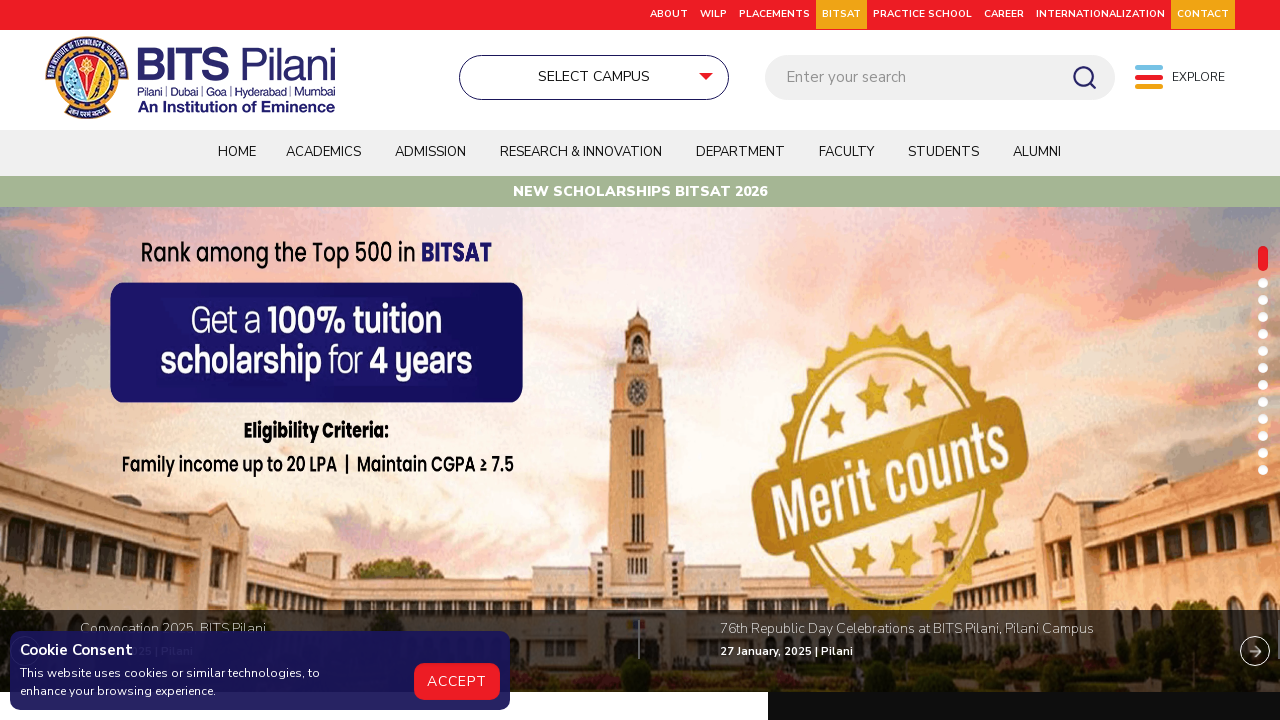

Checked for skip-to-content button on https://www.bits-pilani.ac.in/
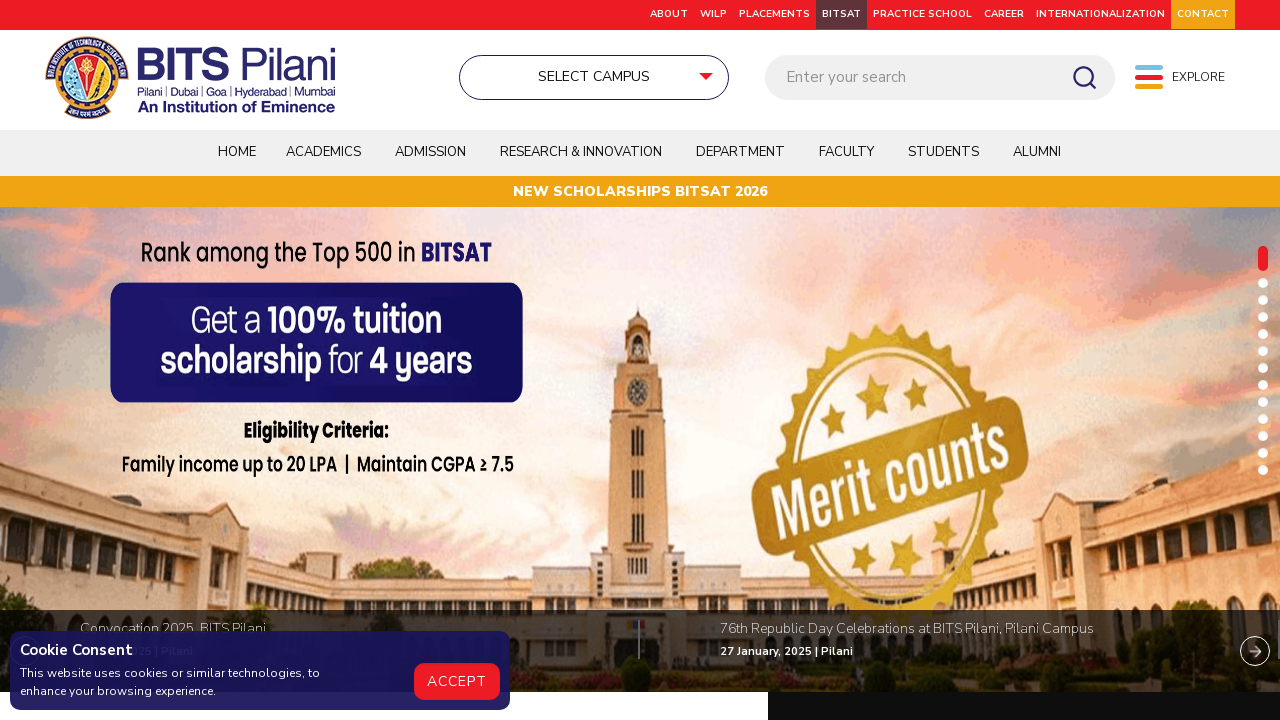

Checked for images with alt text on https://www.bits-pilani.ac.in/
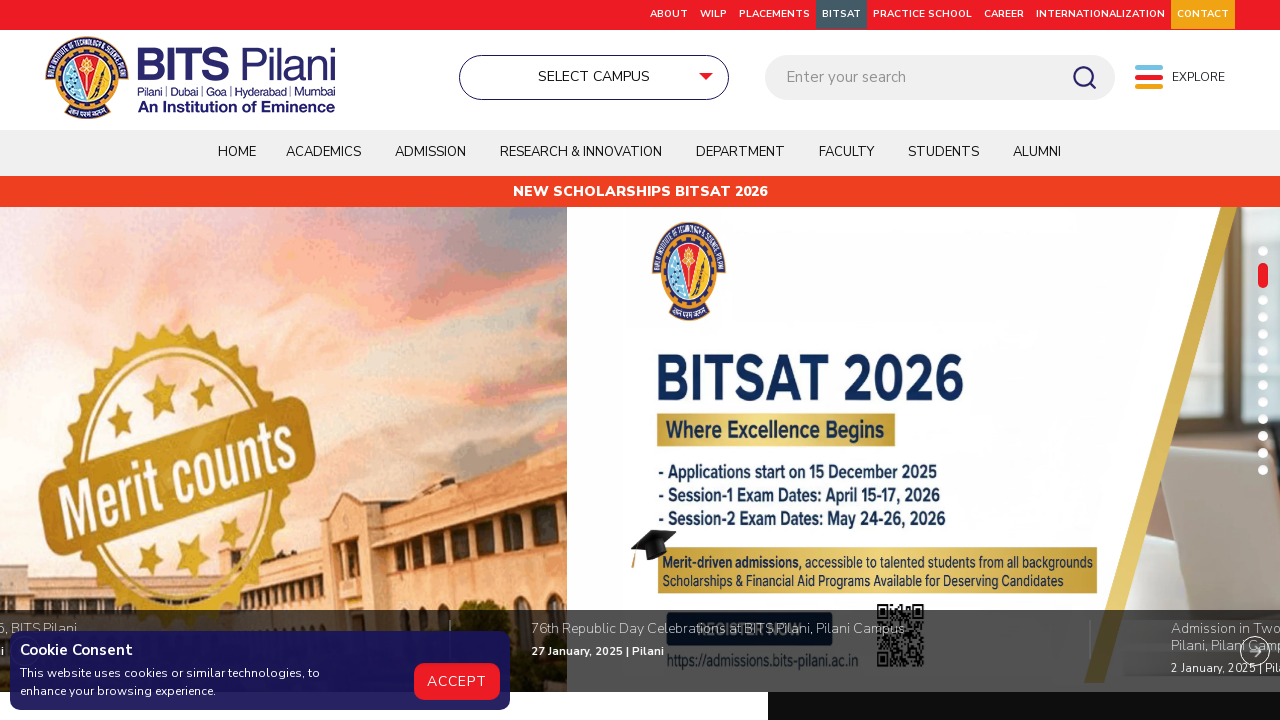

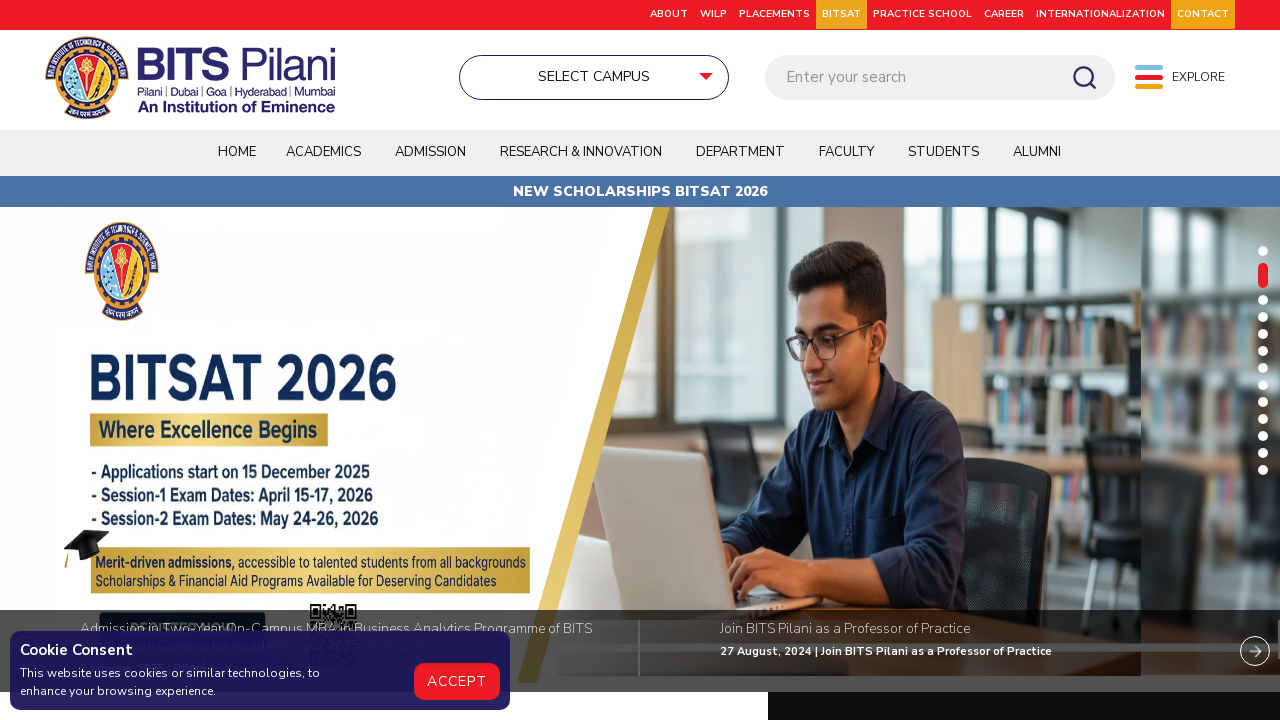